Tests infinite scroll functionality by scrolling down the page 250 pixels at a time, repeating 10 times to trigger lazy loading of content.

Starting URL: http://practice.cybertekschool.com/infinite_scroll

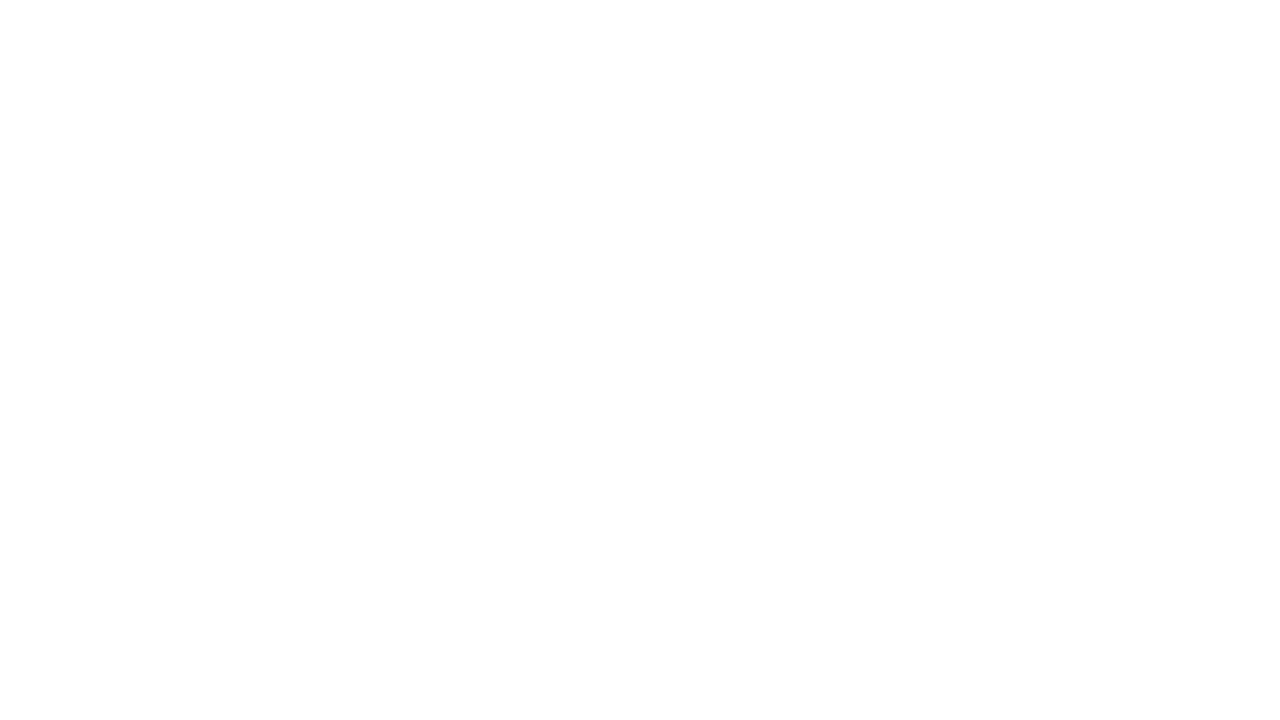

Set viewport size to 1920x1080
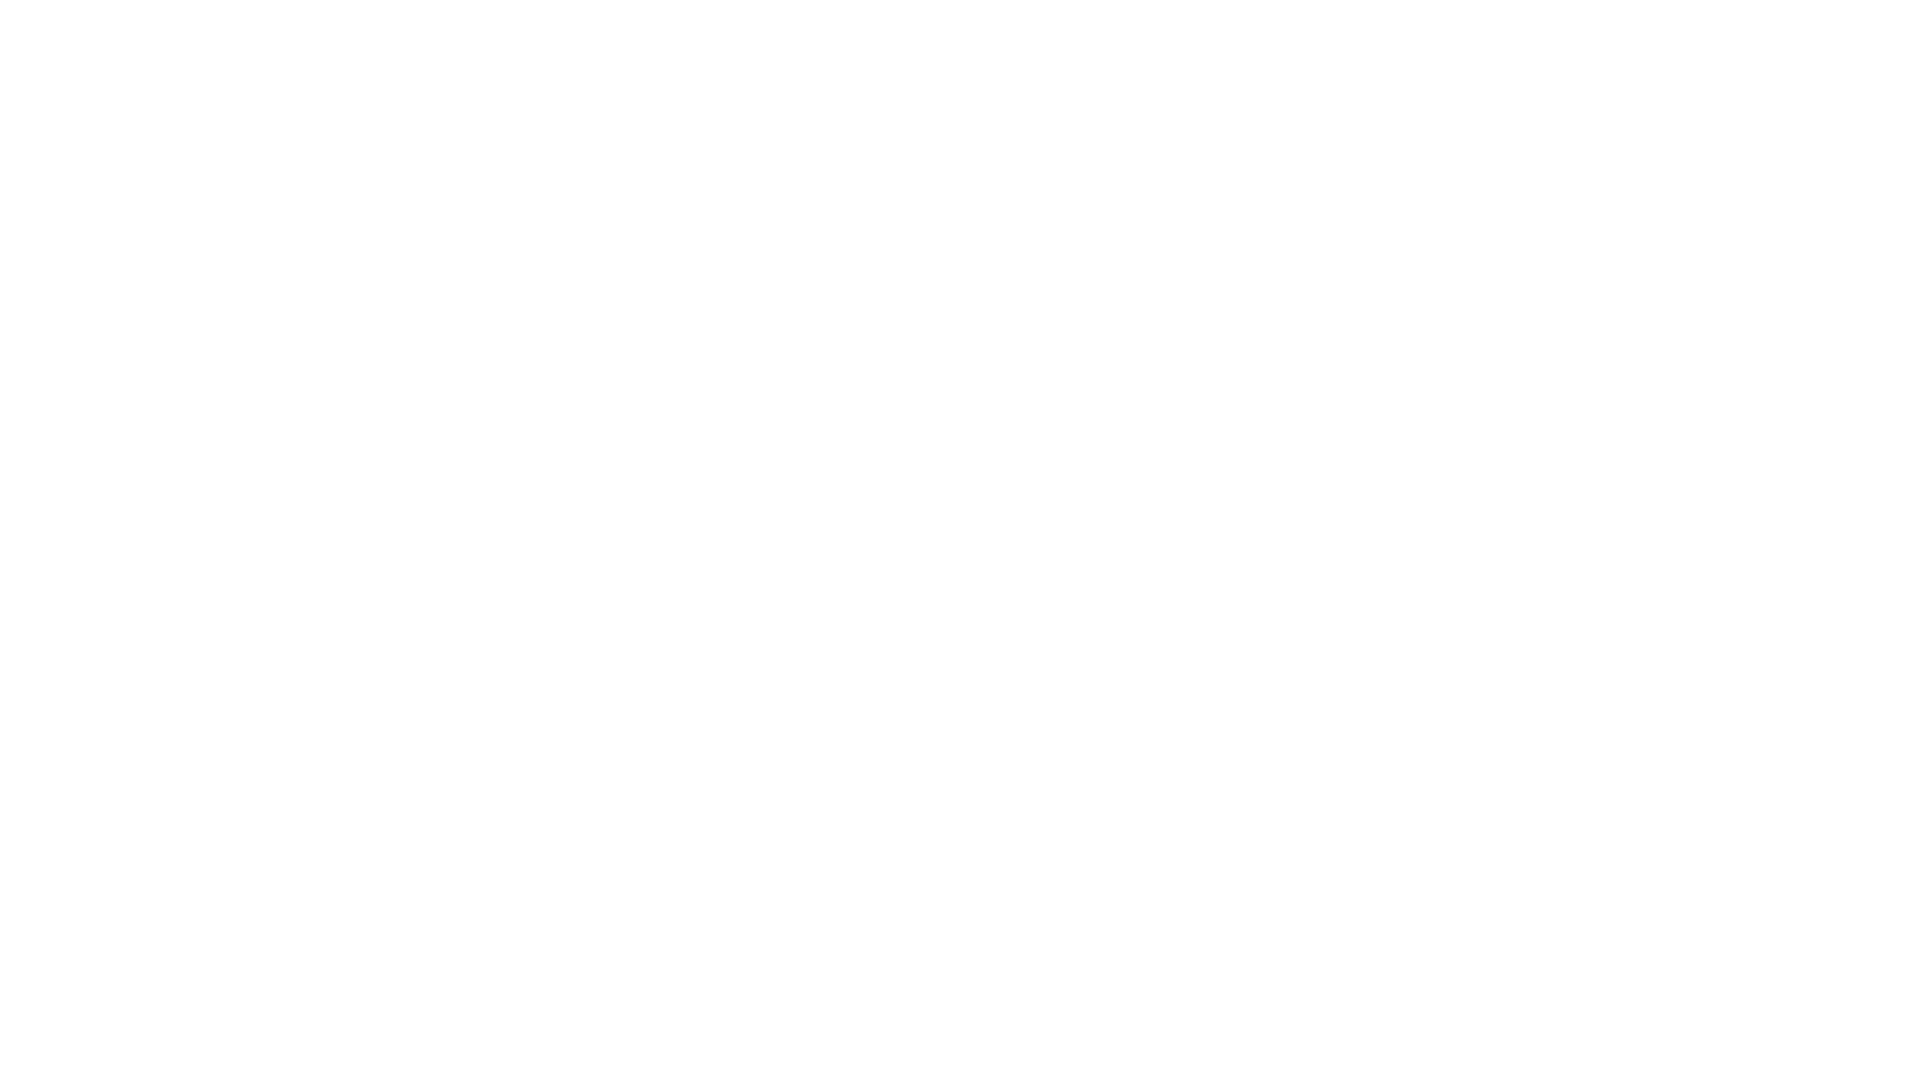

Scrolled down 250 pixels (iteration 1/10)
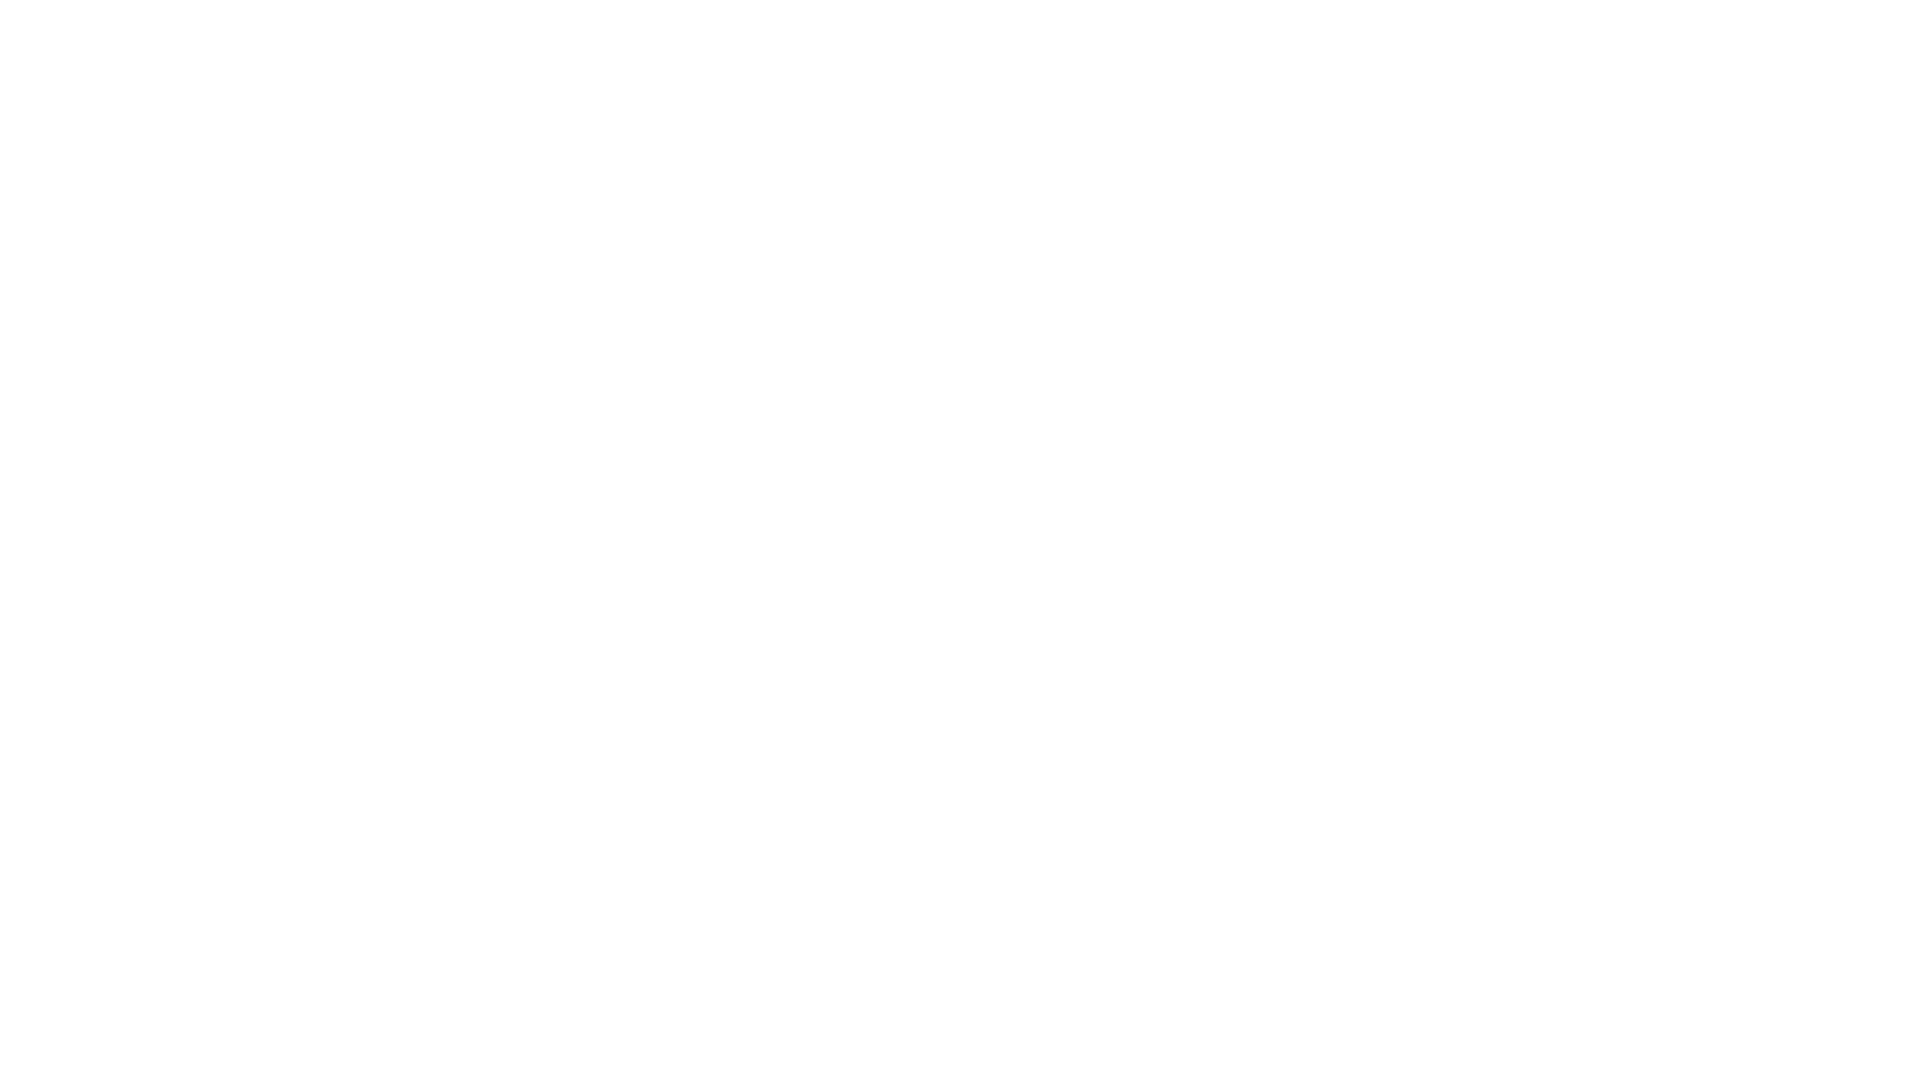

Waited 1 second for lazy-loaded content to appear (iteration 1/10)
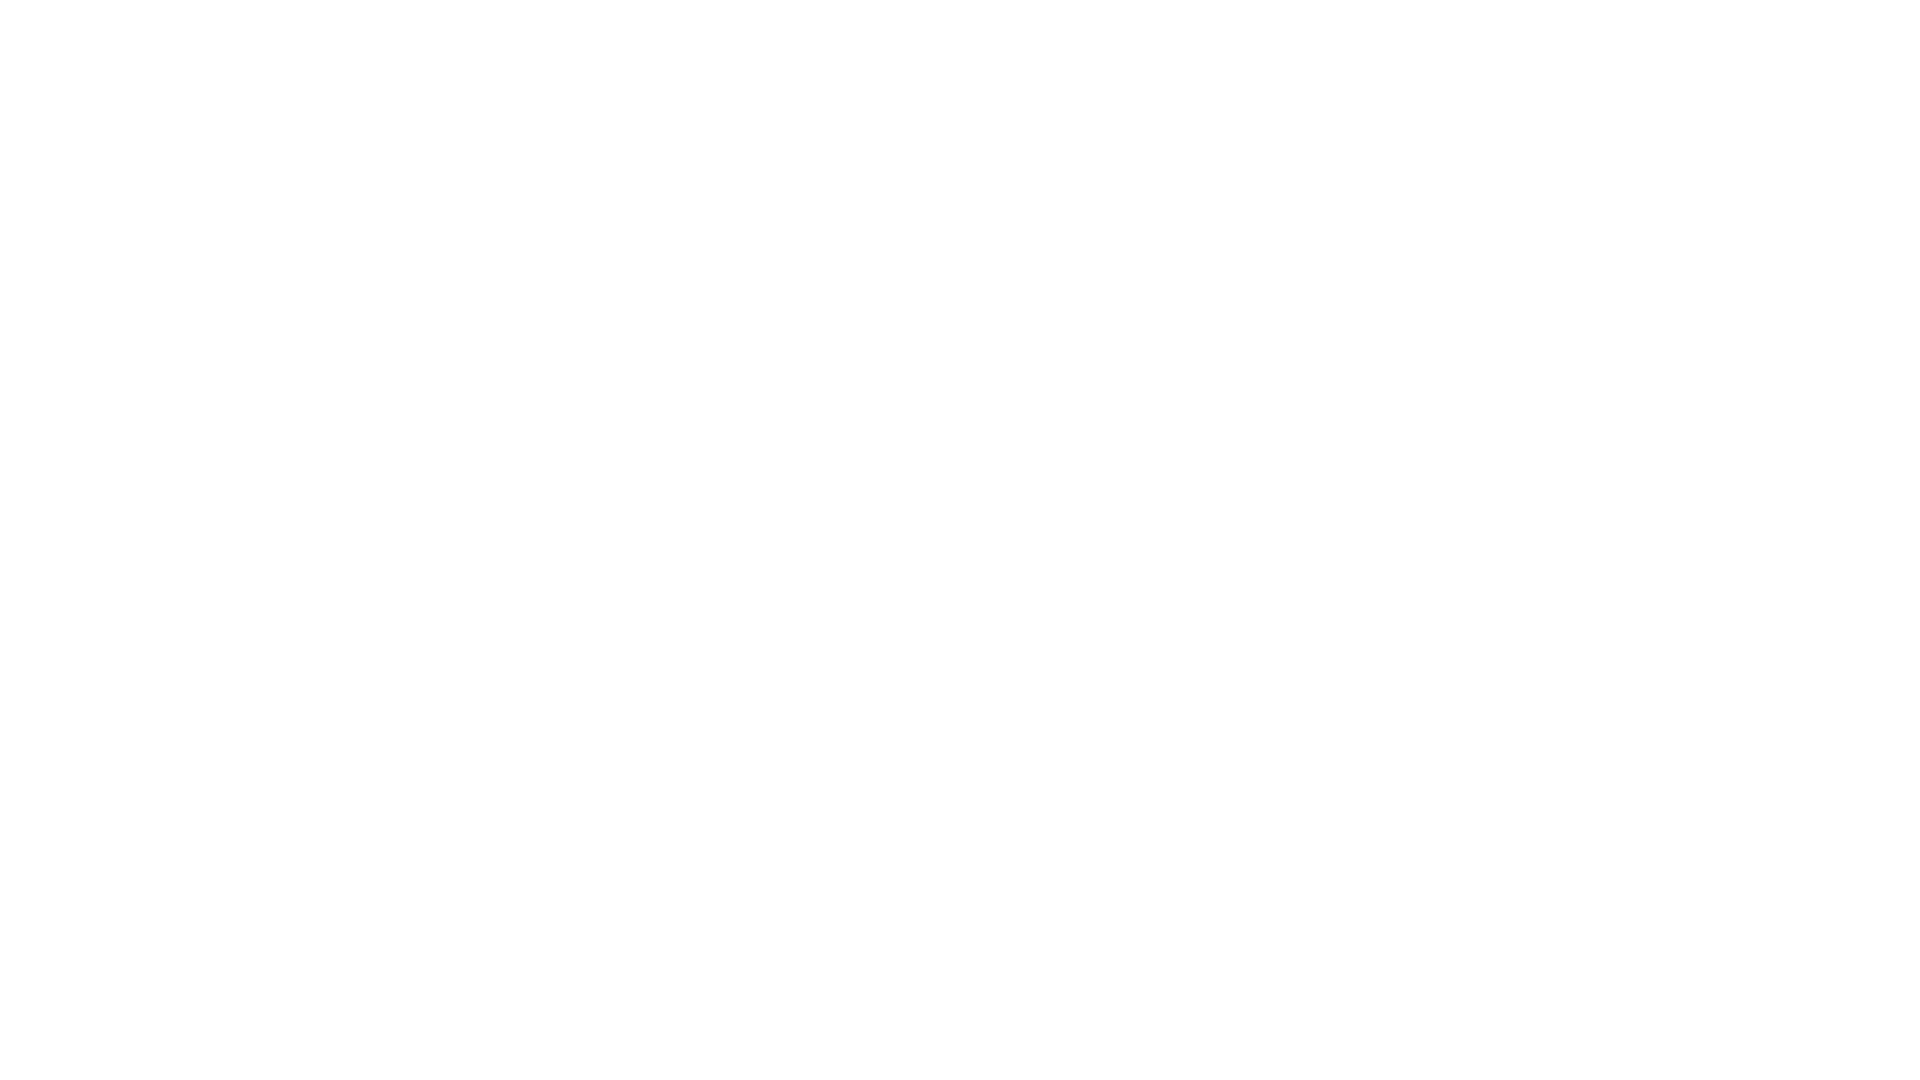

Scrolled down 250 pixels (iteration 2/10)
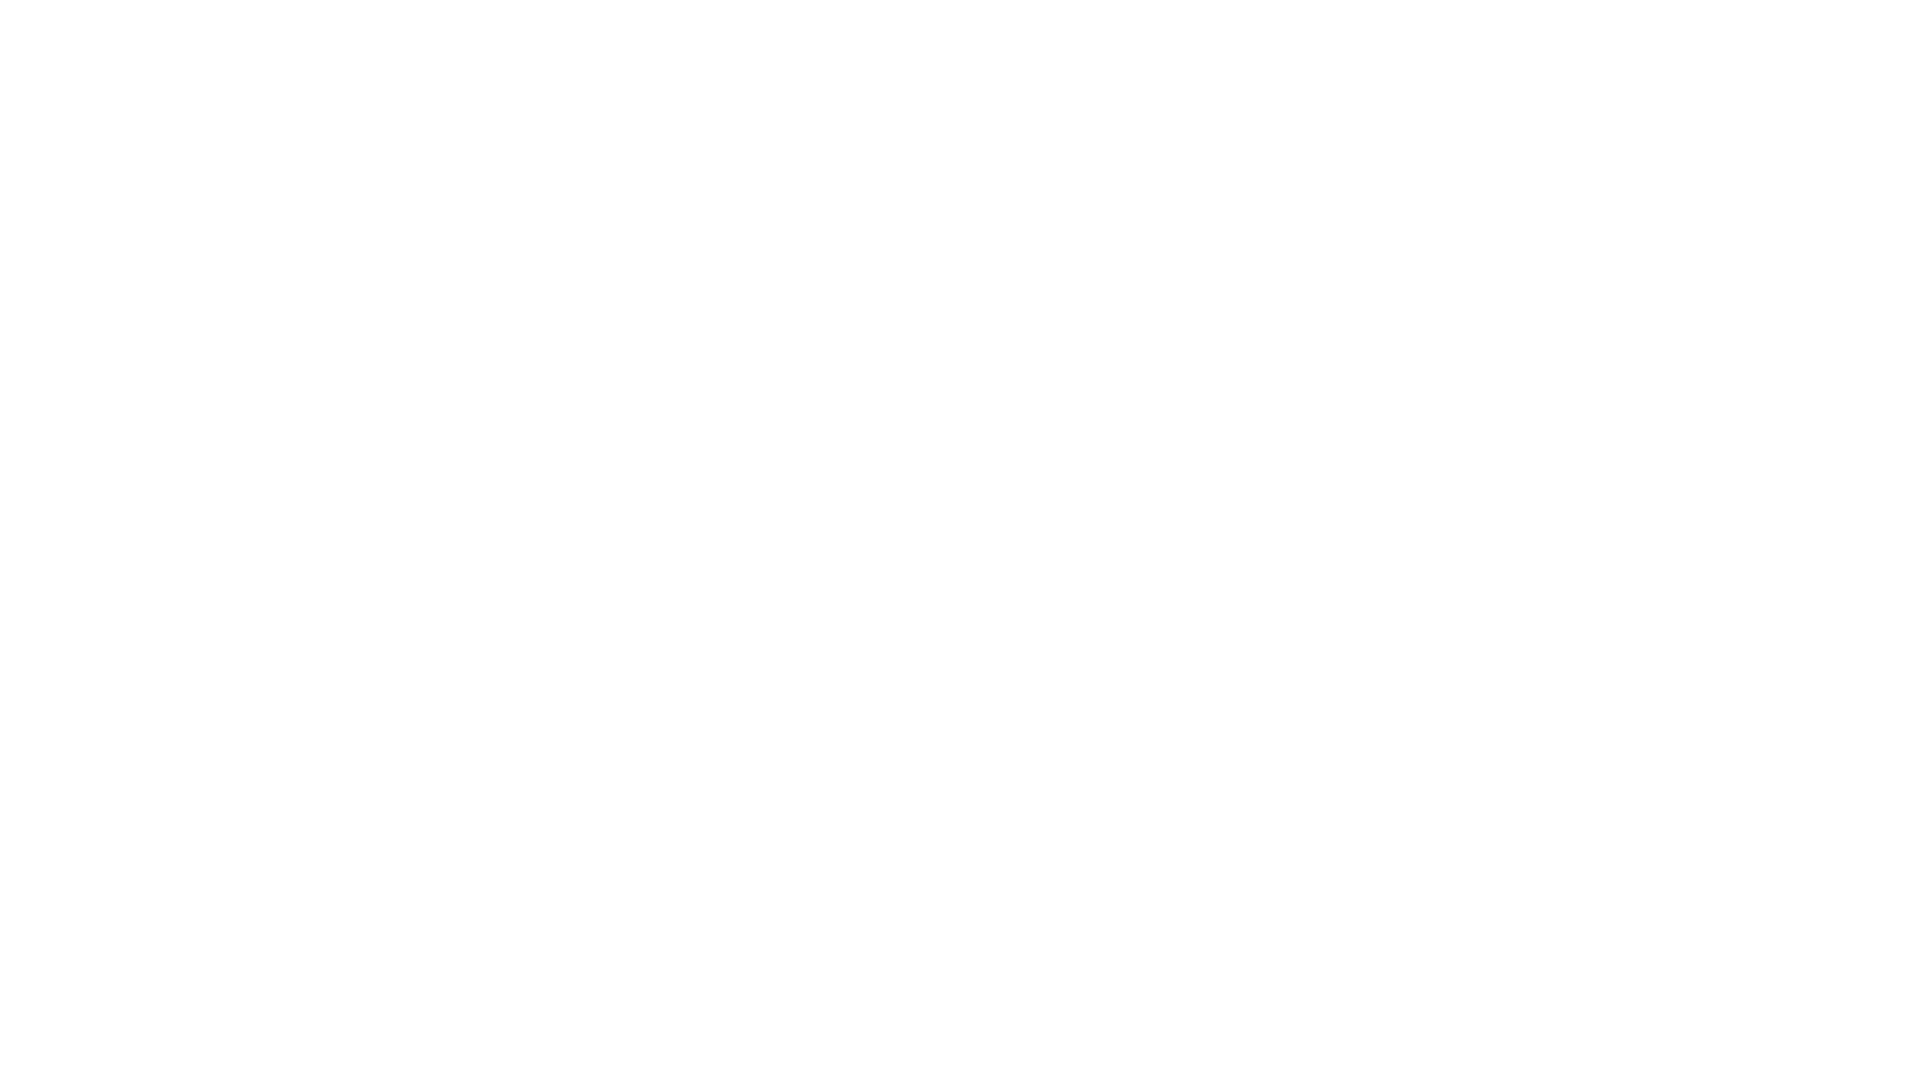

Waited 1 second for lazy-loaded content to appear (iteration 2/10)
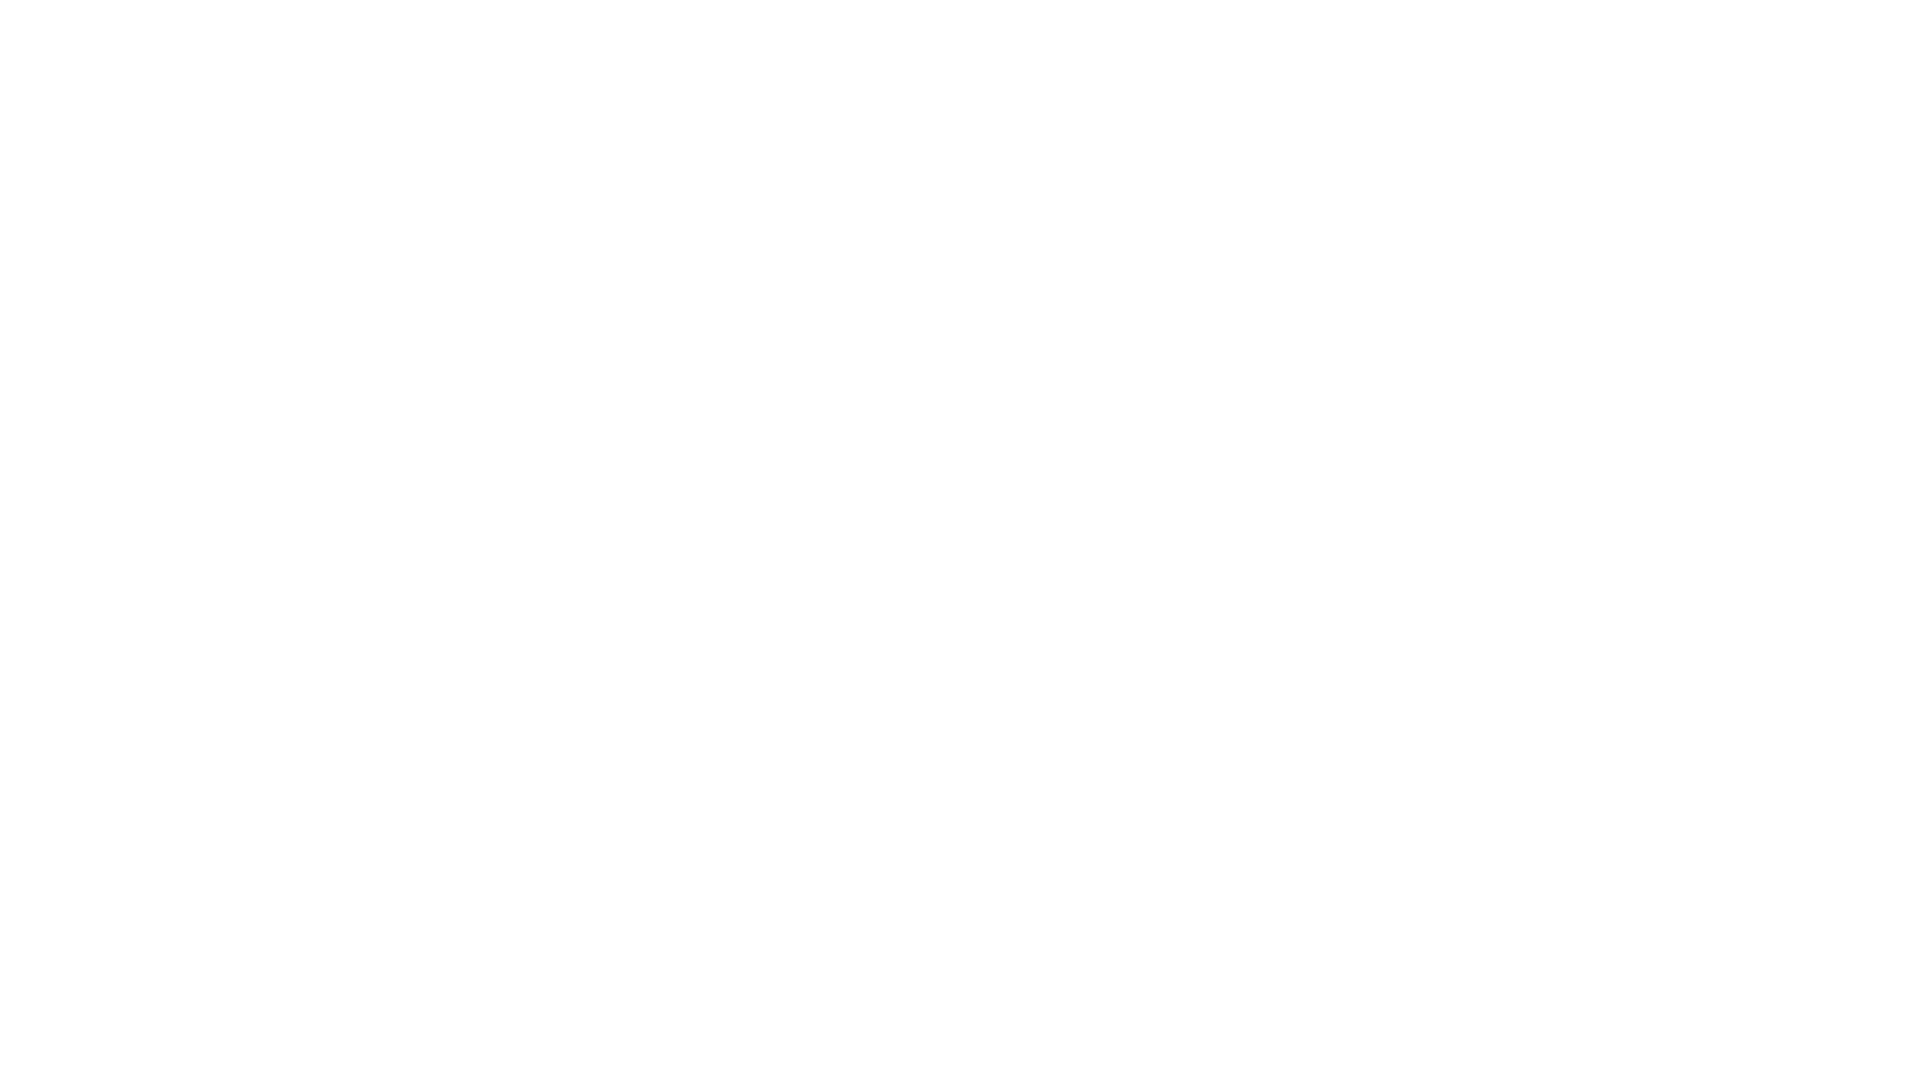

Scrolled down 250 pixels (iteration 3/10)
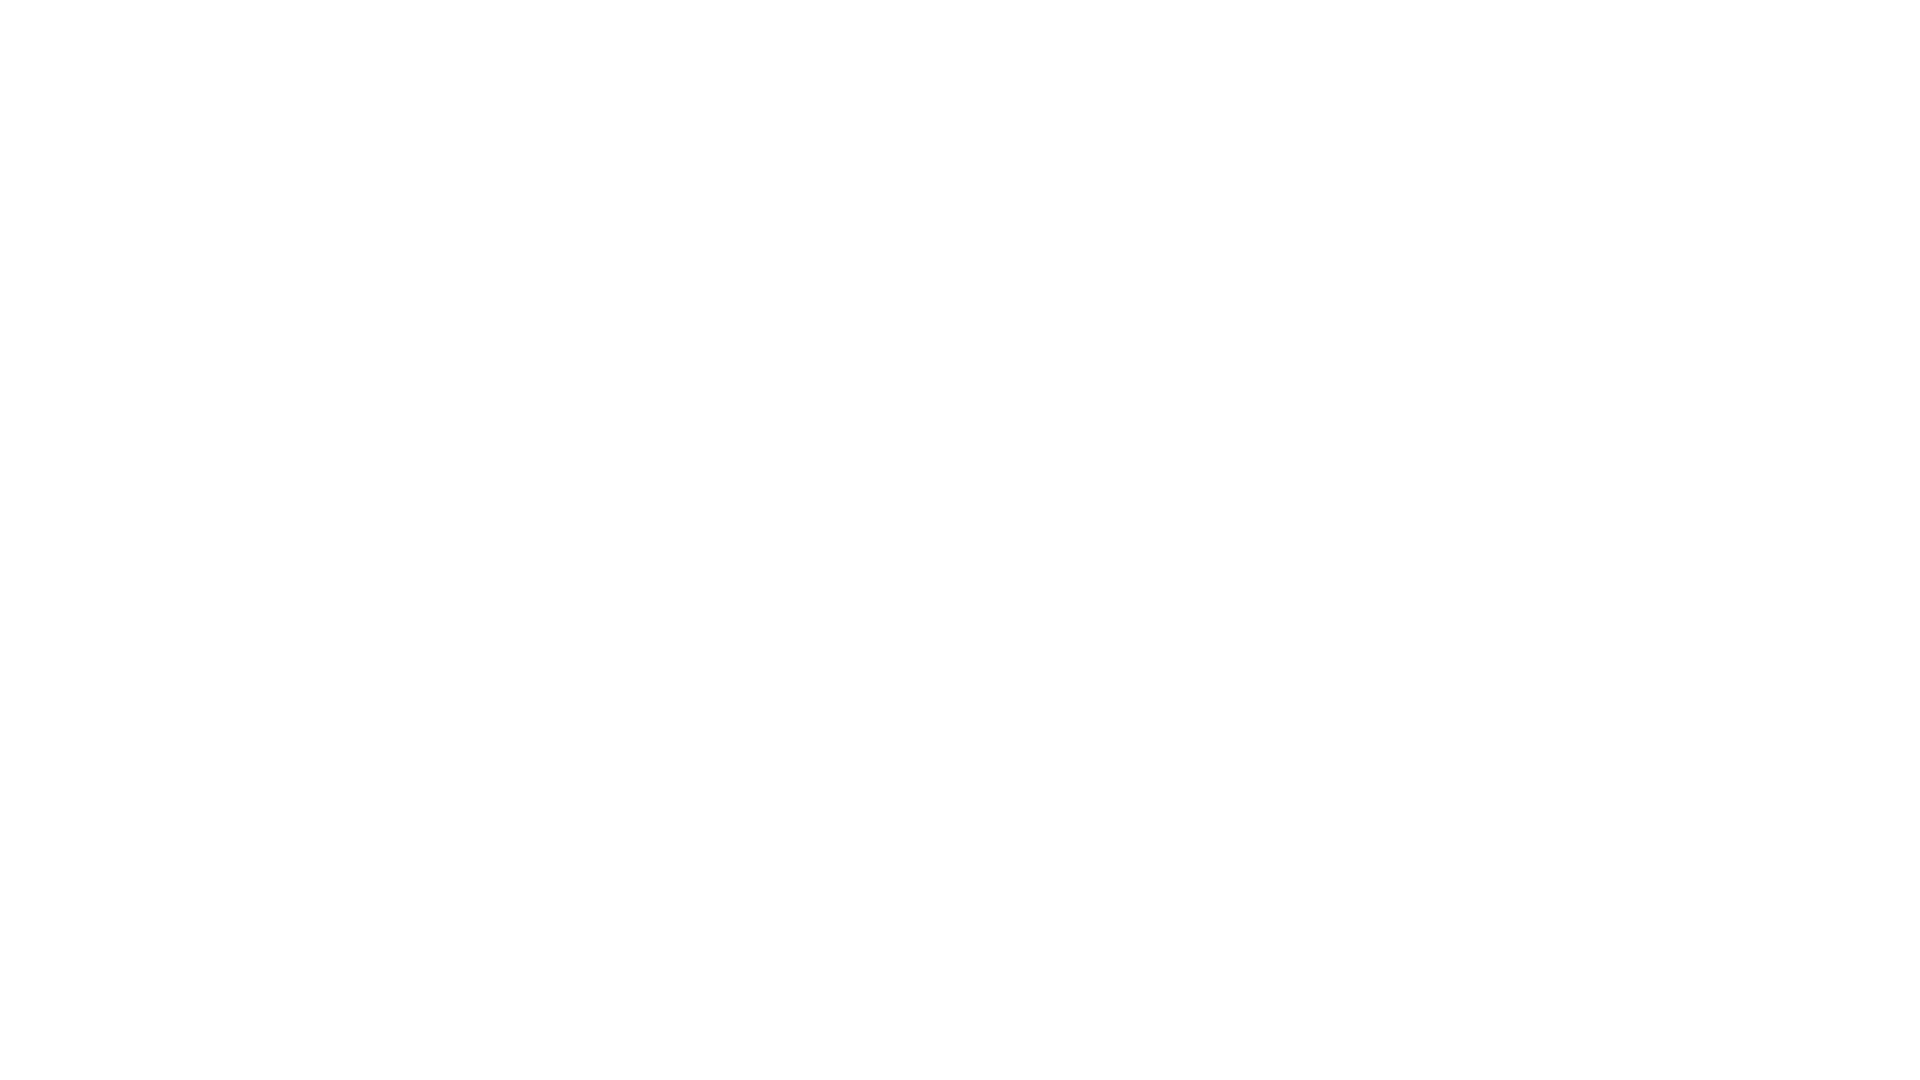

Waited 1 second for lazy-loaded content to appear (iteration 3/10)
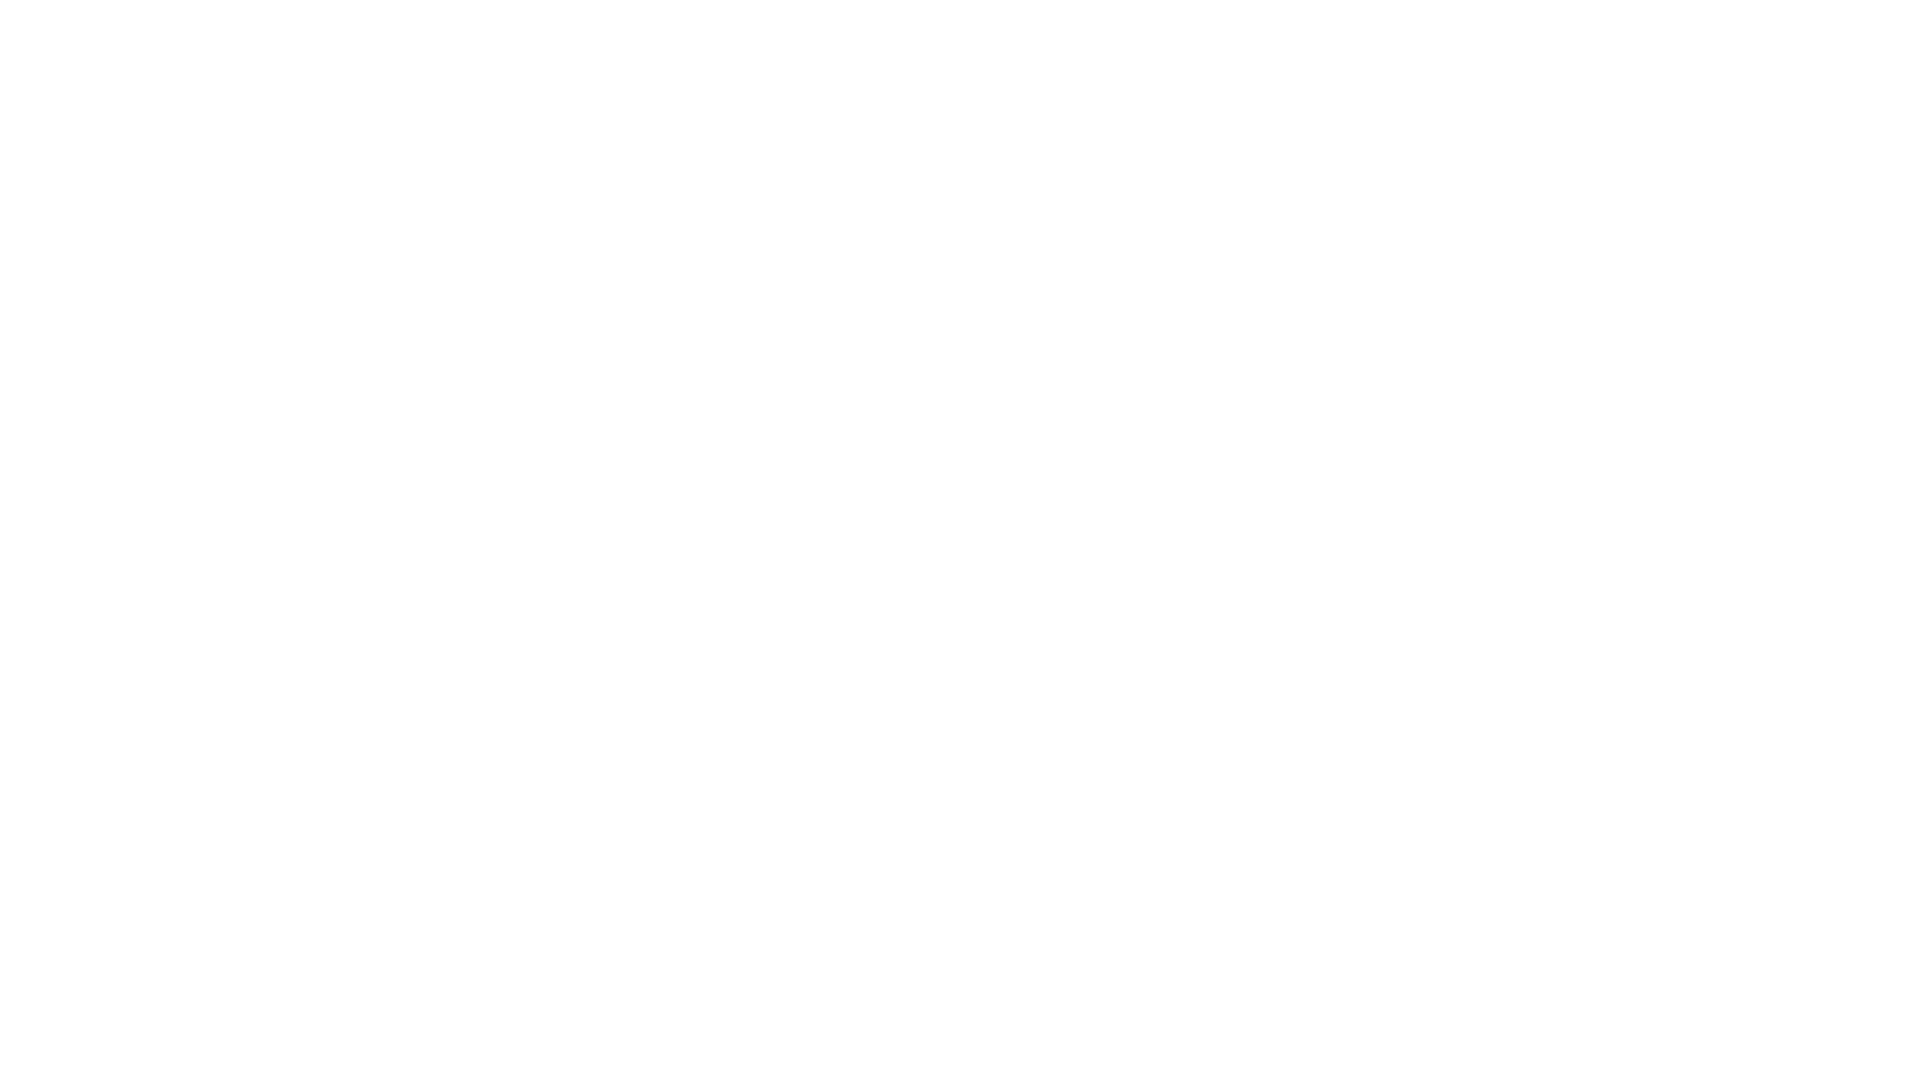

Scrolled down 250 pixels (iteration 4/10)
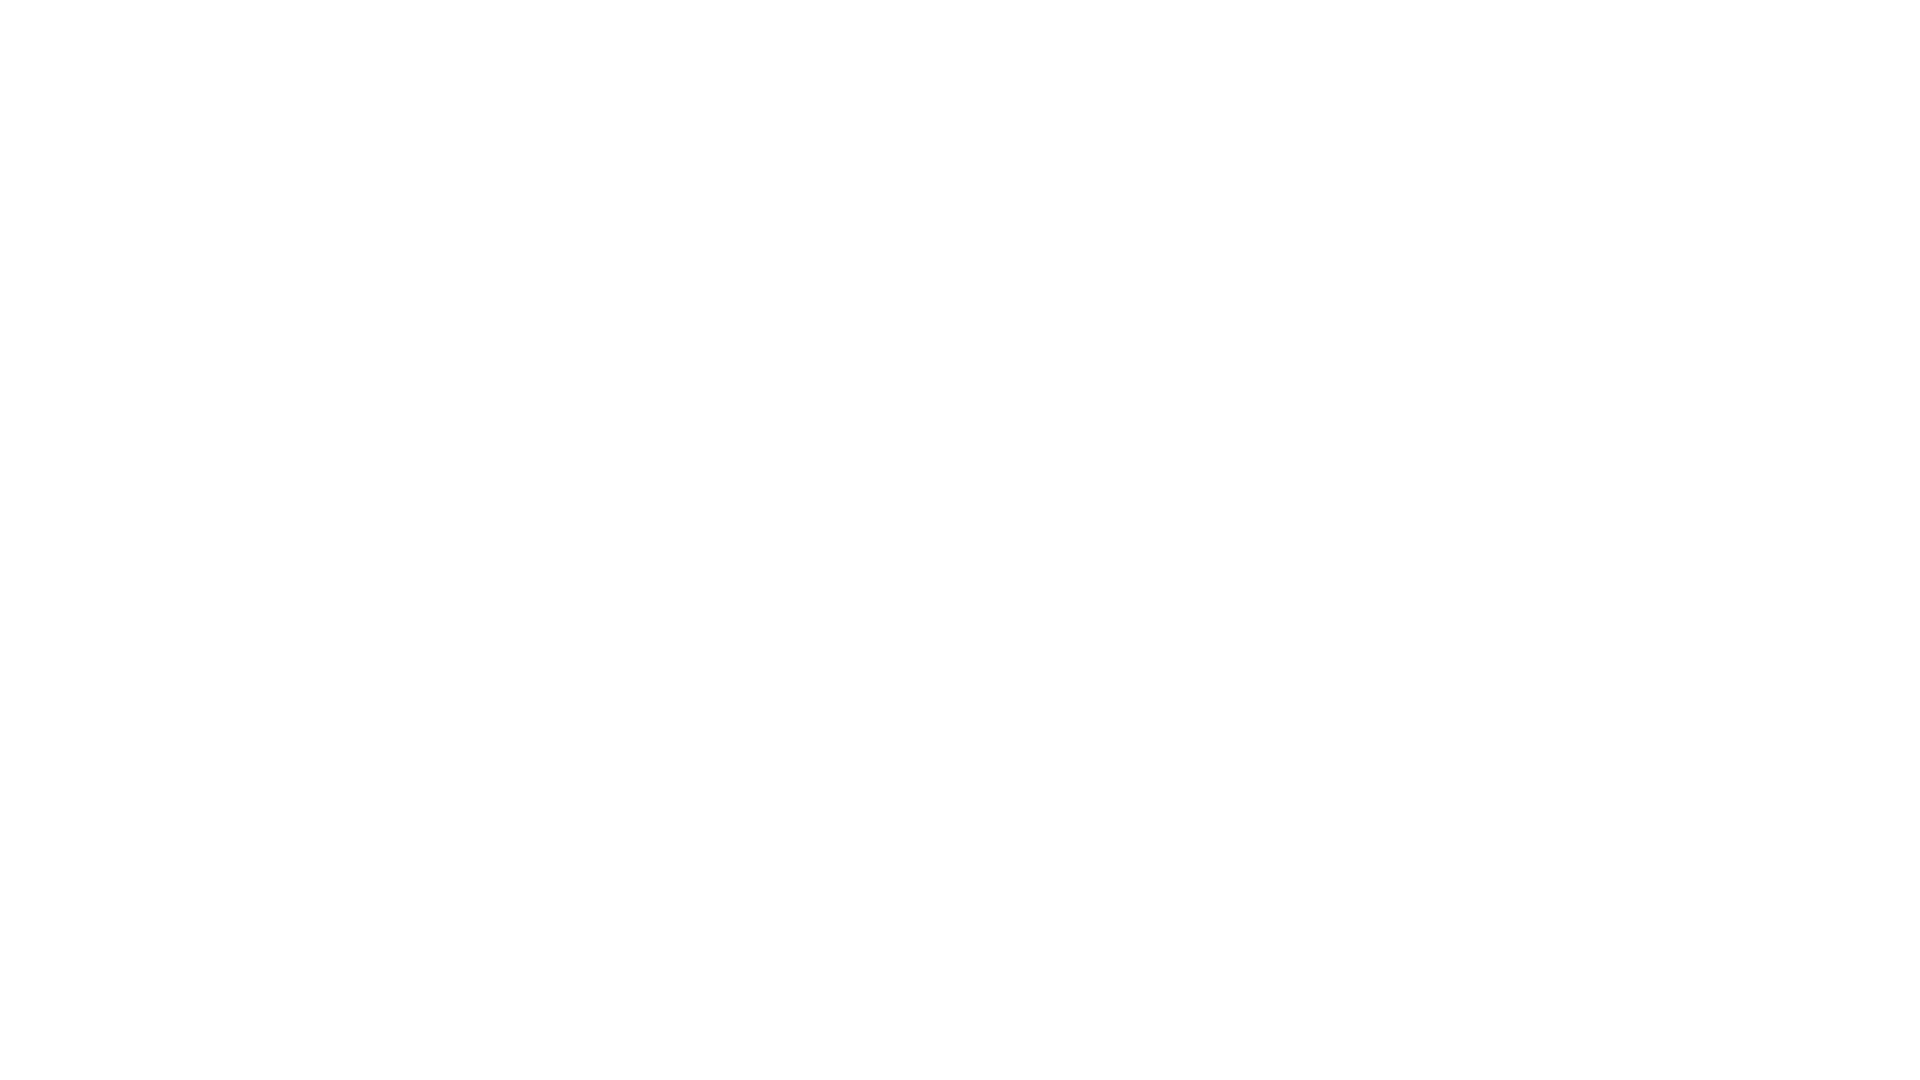

Waited 1 second for lazy-loaded content to appear (iteration 4/10)
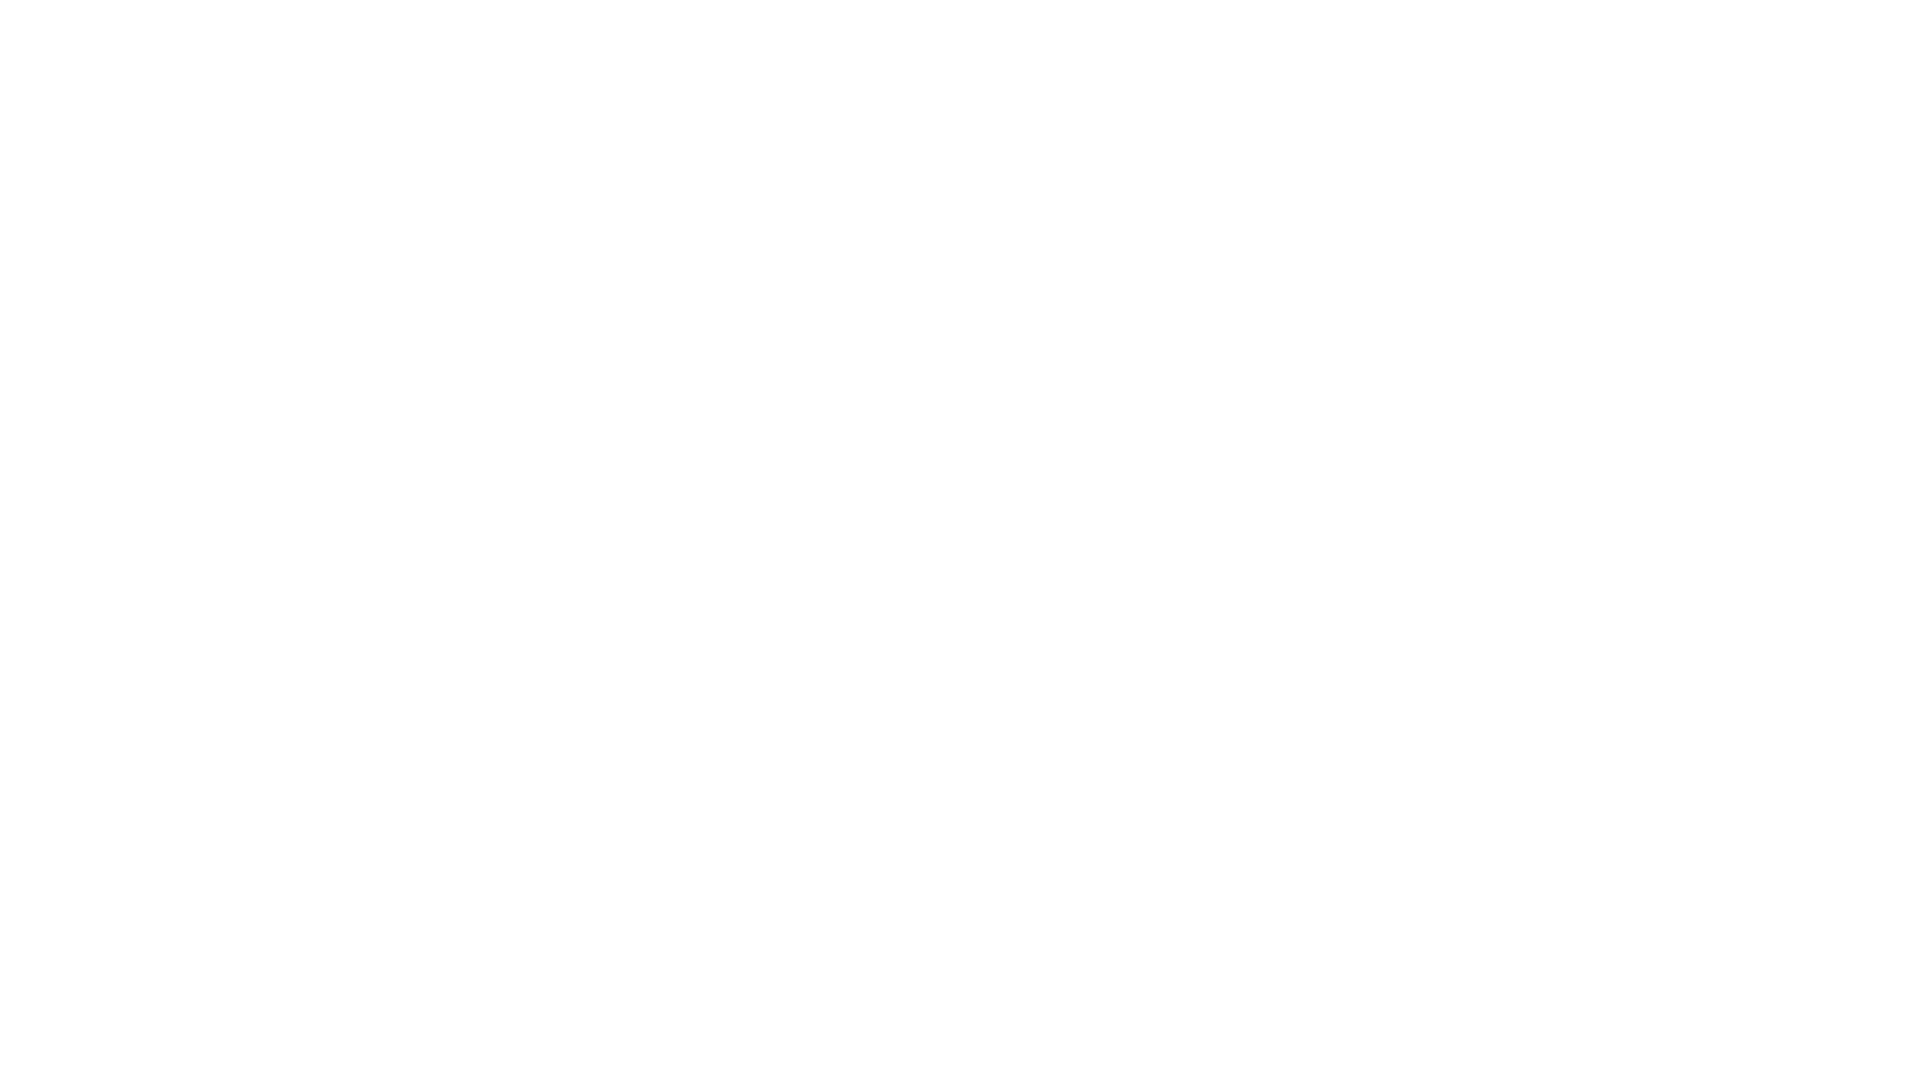

Scrolled down 250 pixels (iteration 5/10)
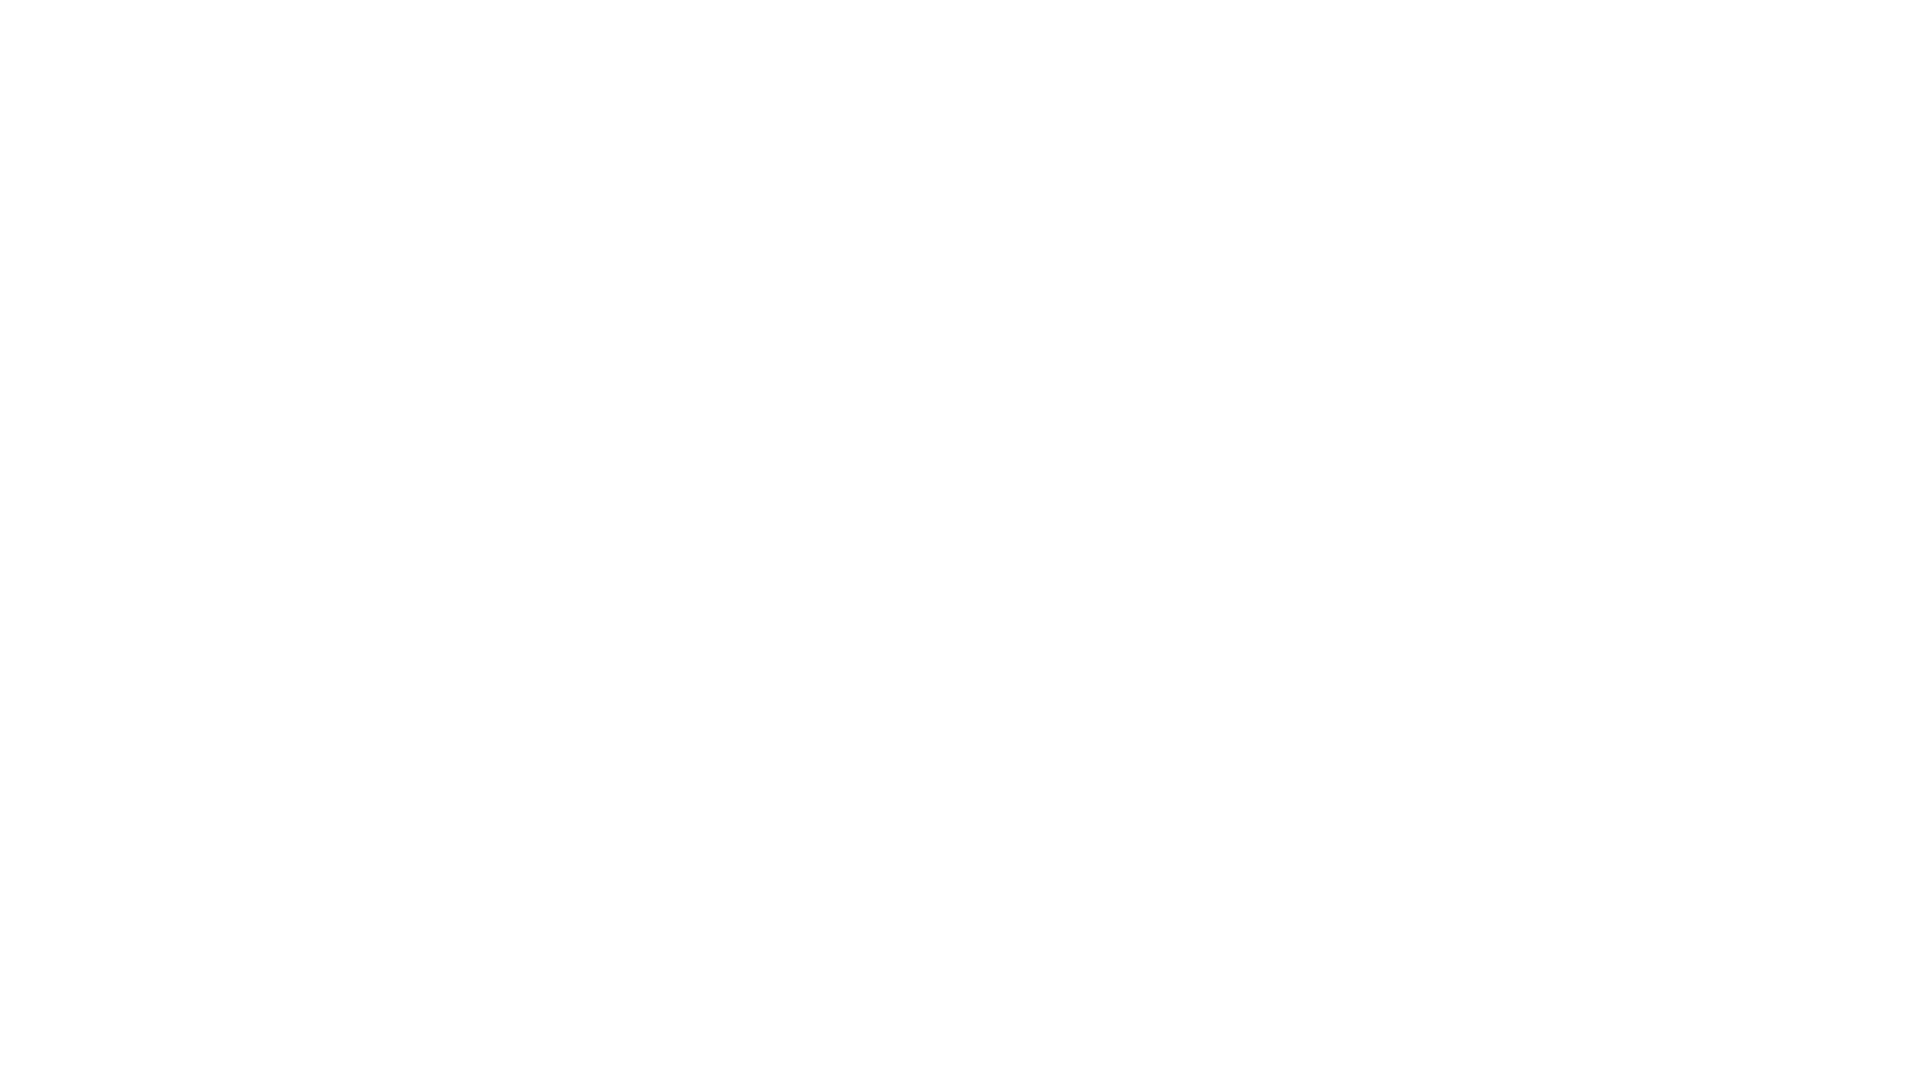

Waited 1 second for lazy-loaded content to appear (iteration 5/10)
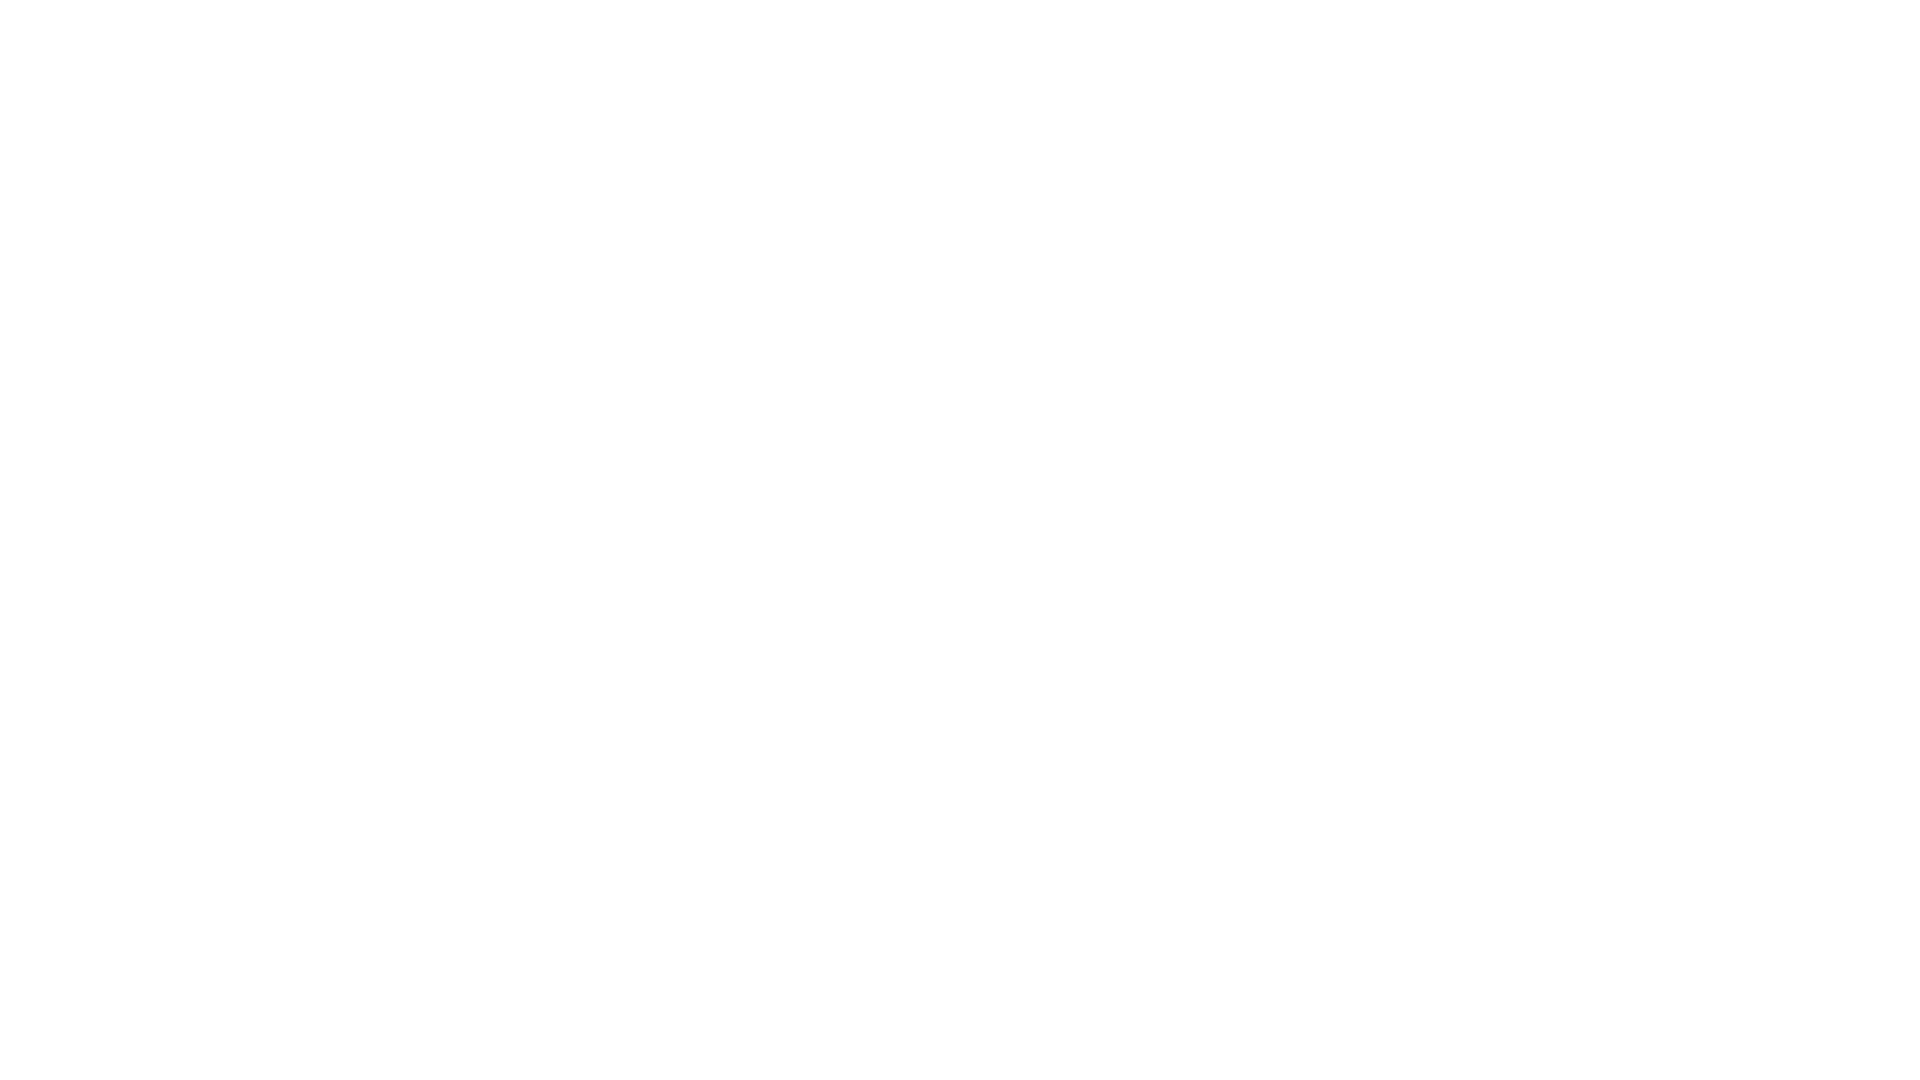

Scrolled down 250 pixels (iteration 6/10)
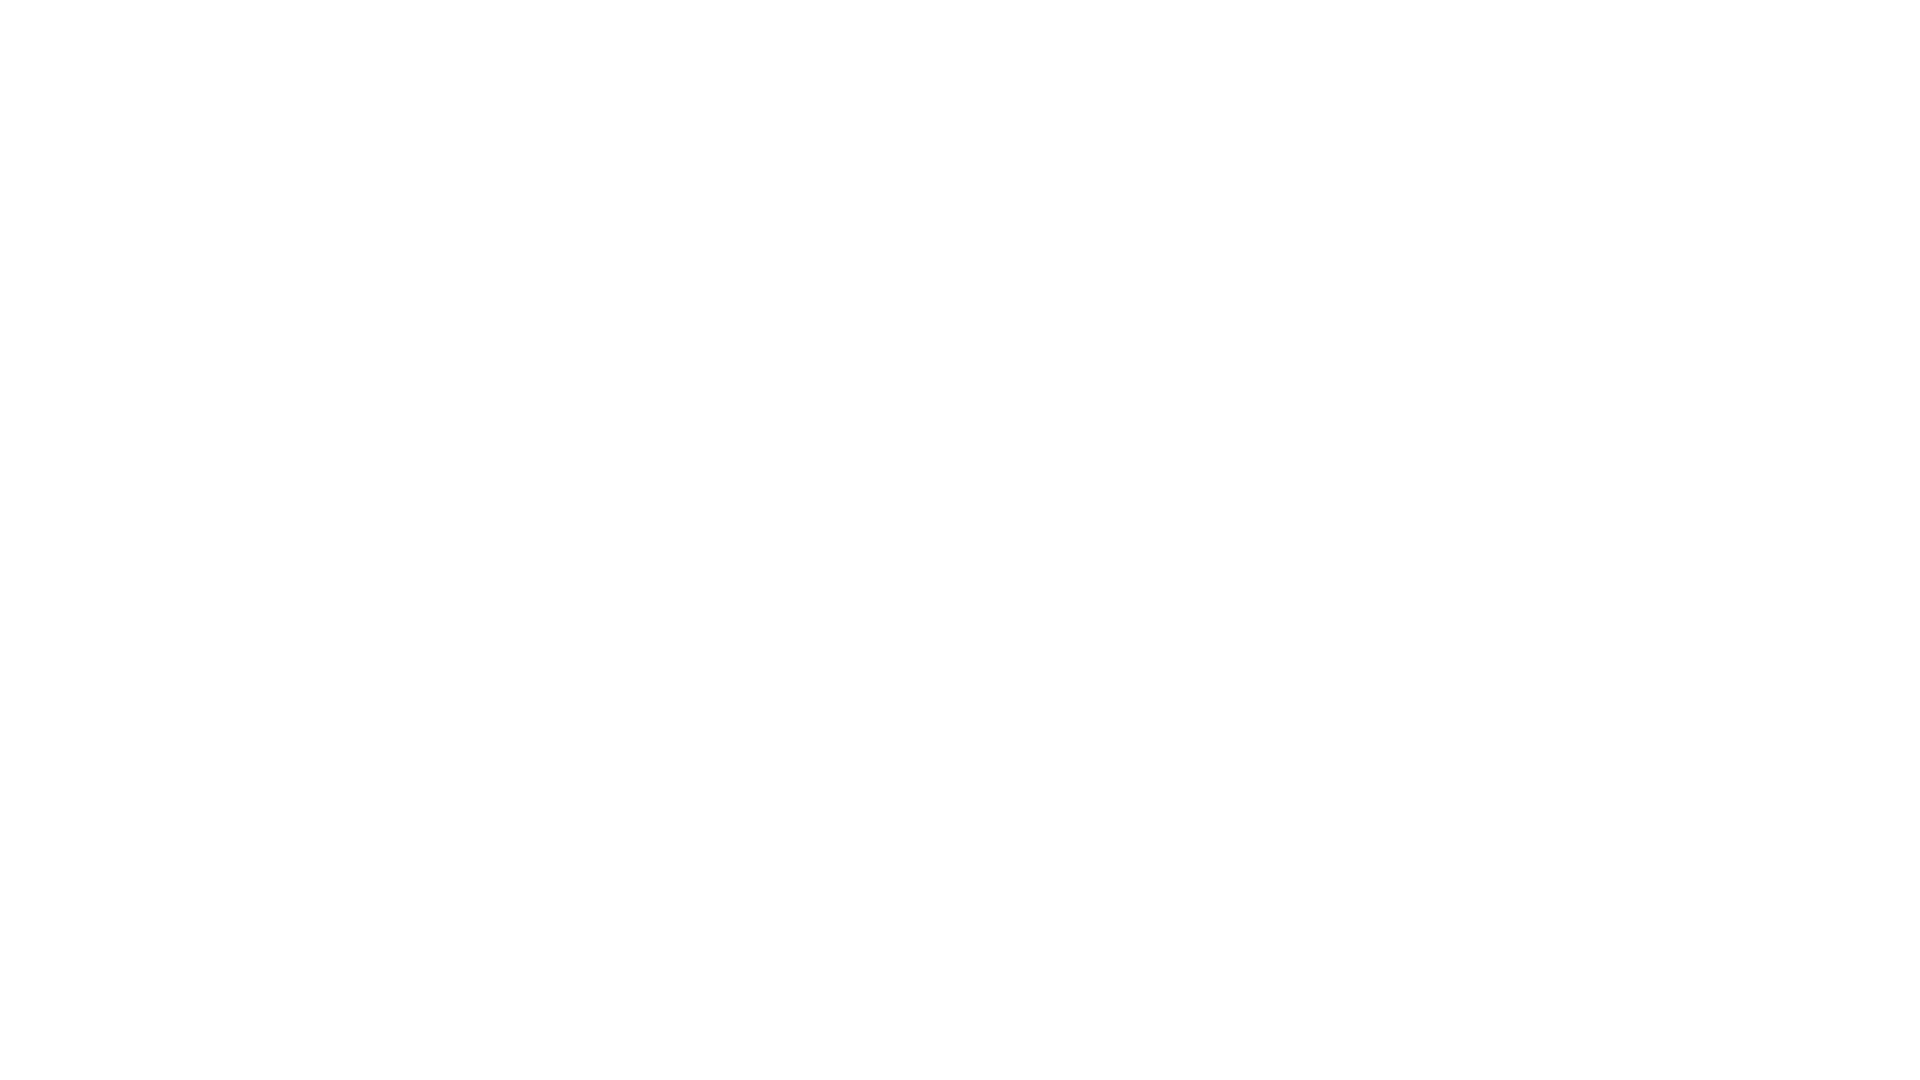

Waited 1 second for lazy-loaded content to appear (iteration 6/10)
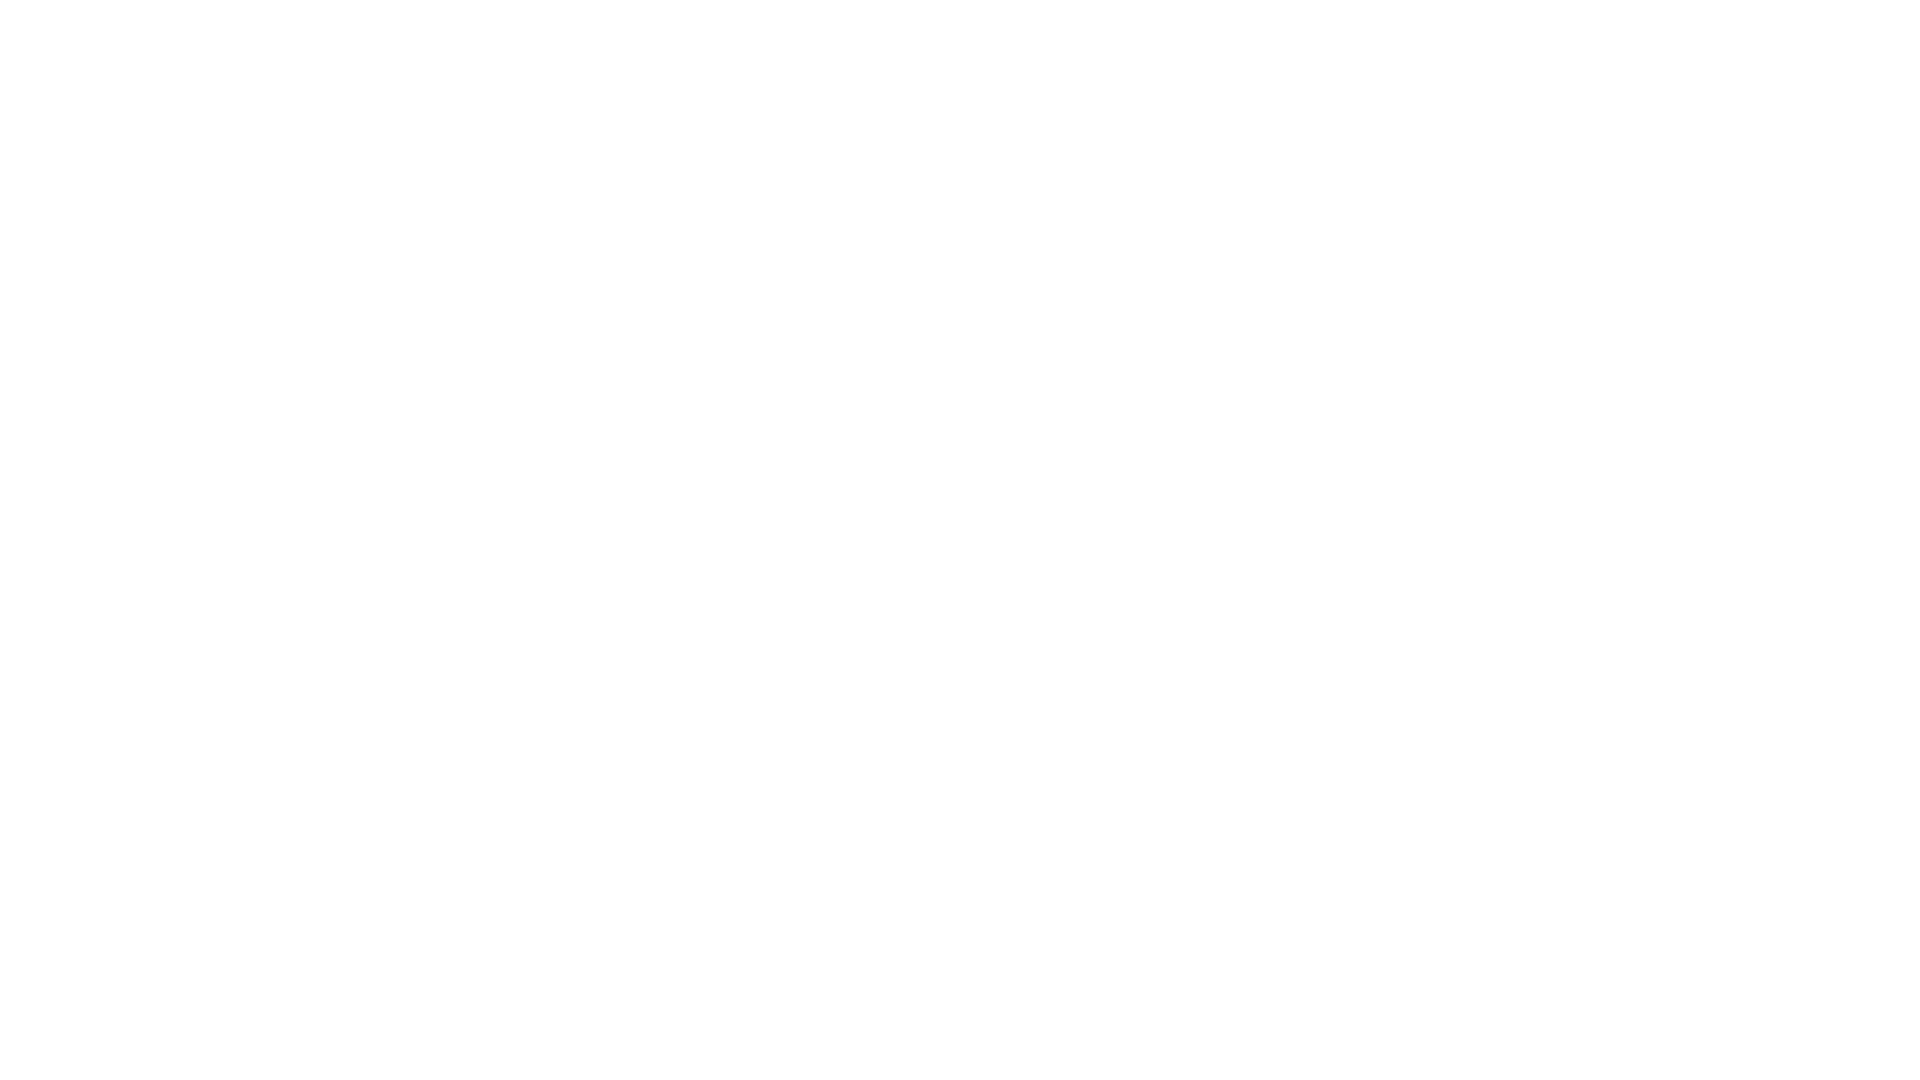

Scrolled down 250 pixels (iteration 7/10)
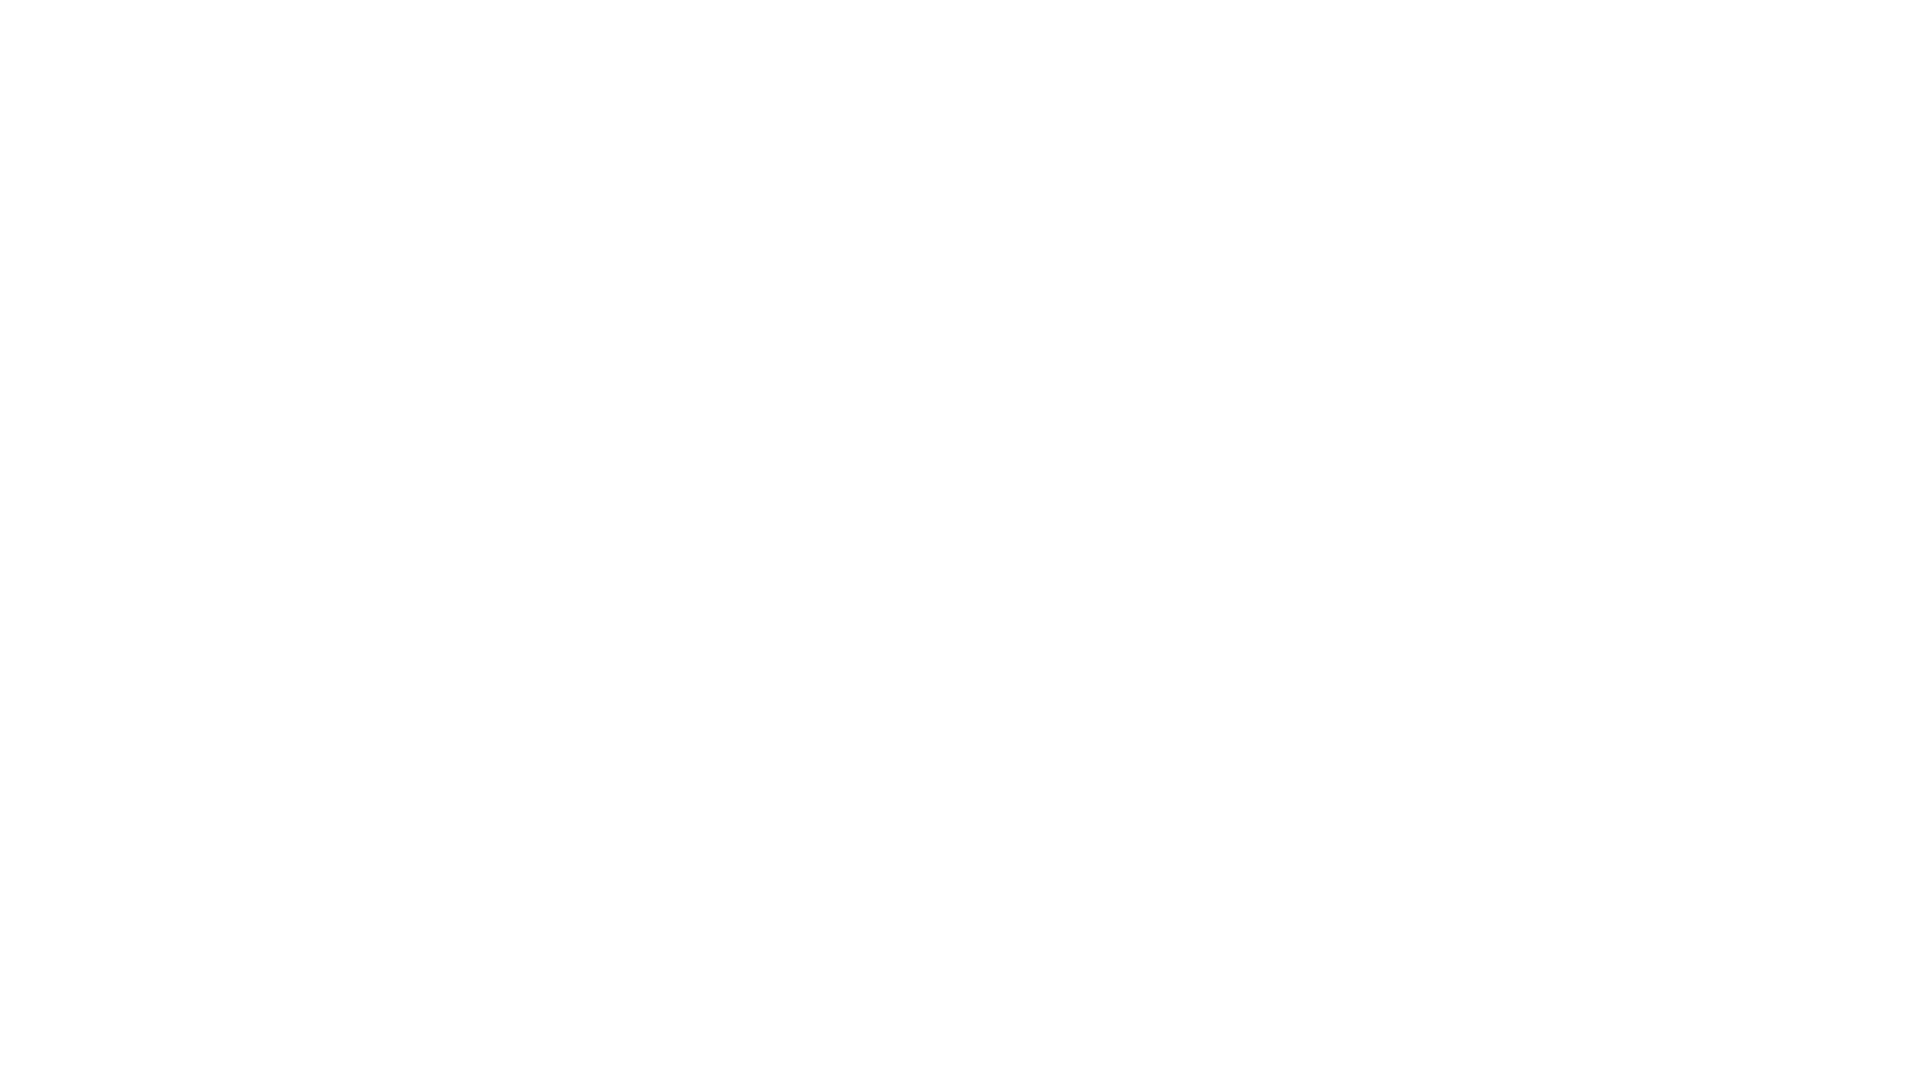

Waited 1 second for lazy-loaded content to appear (iteration 7/10)
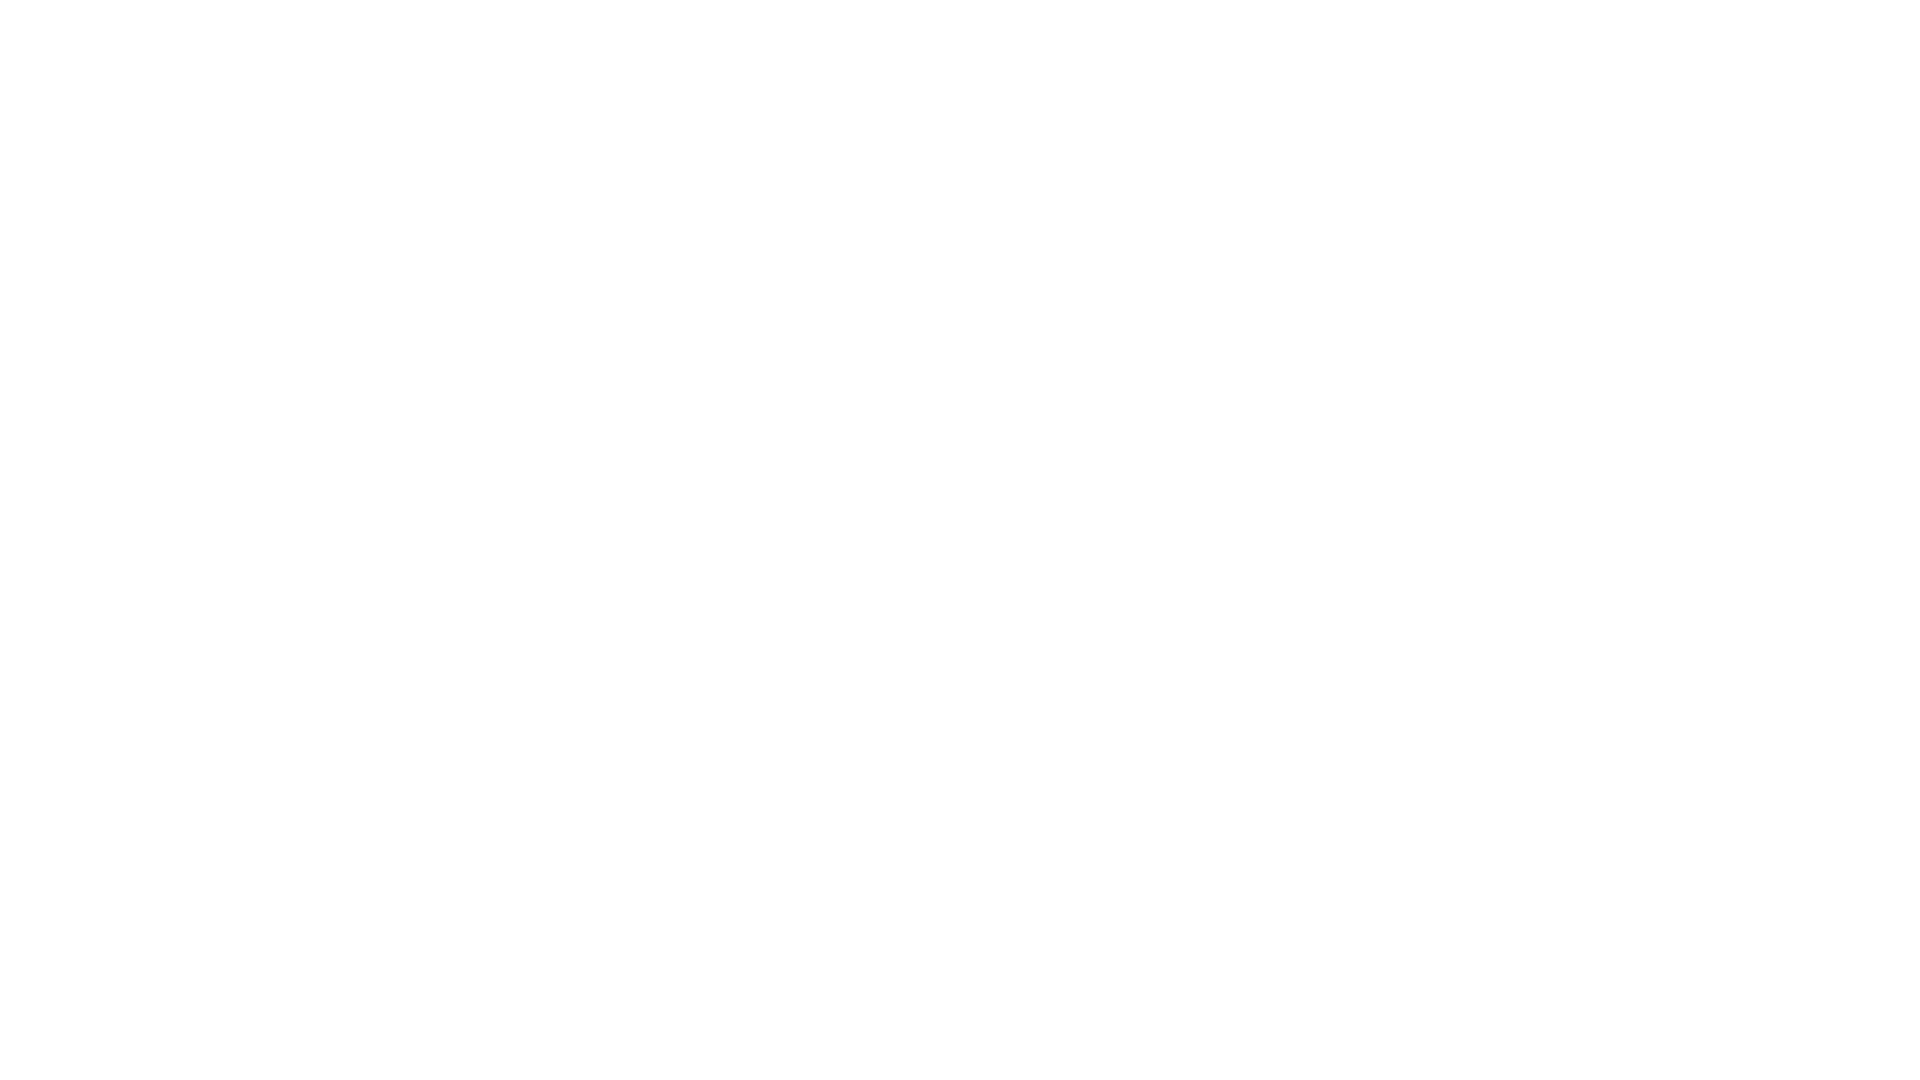

Scrolled down 250 pixels (iteration 8/10)
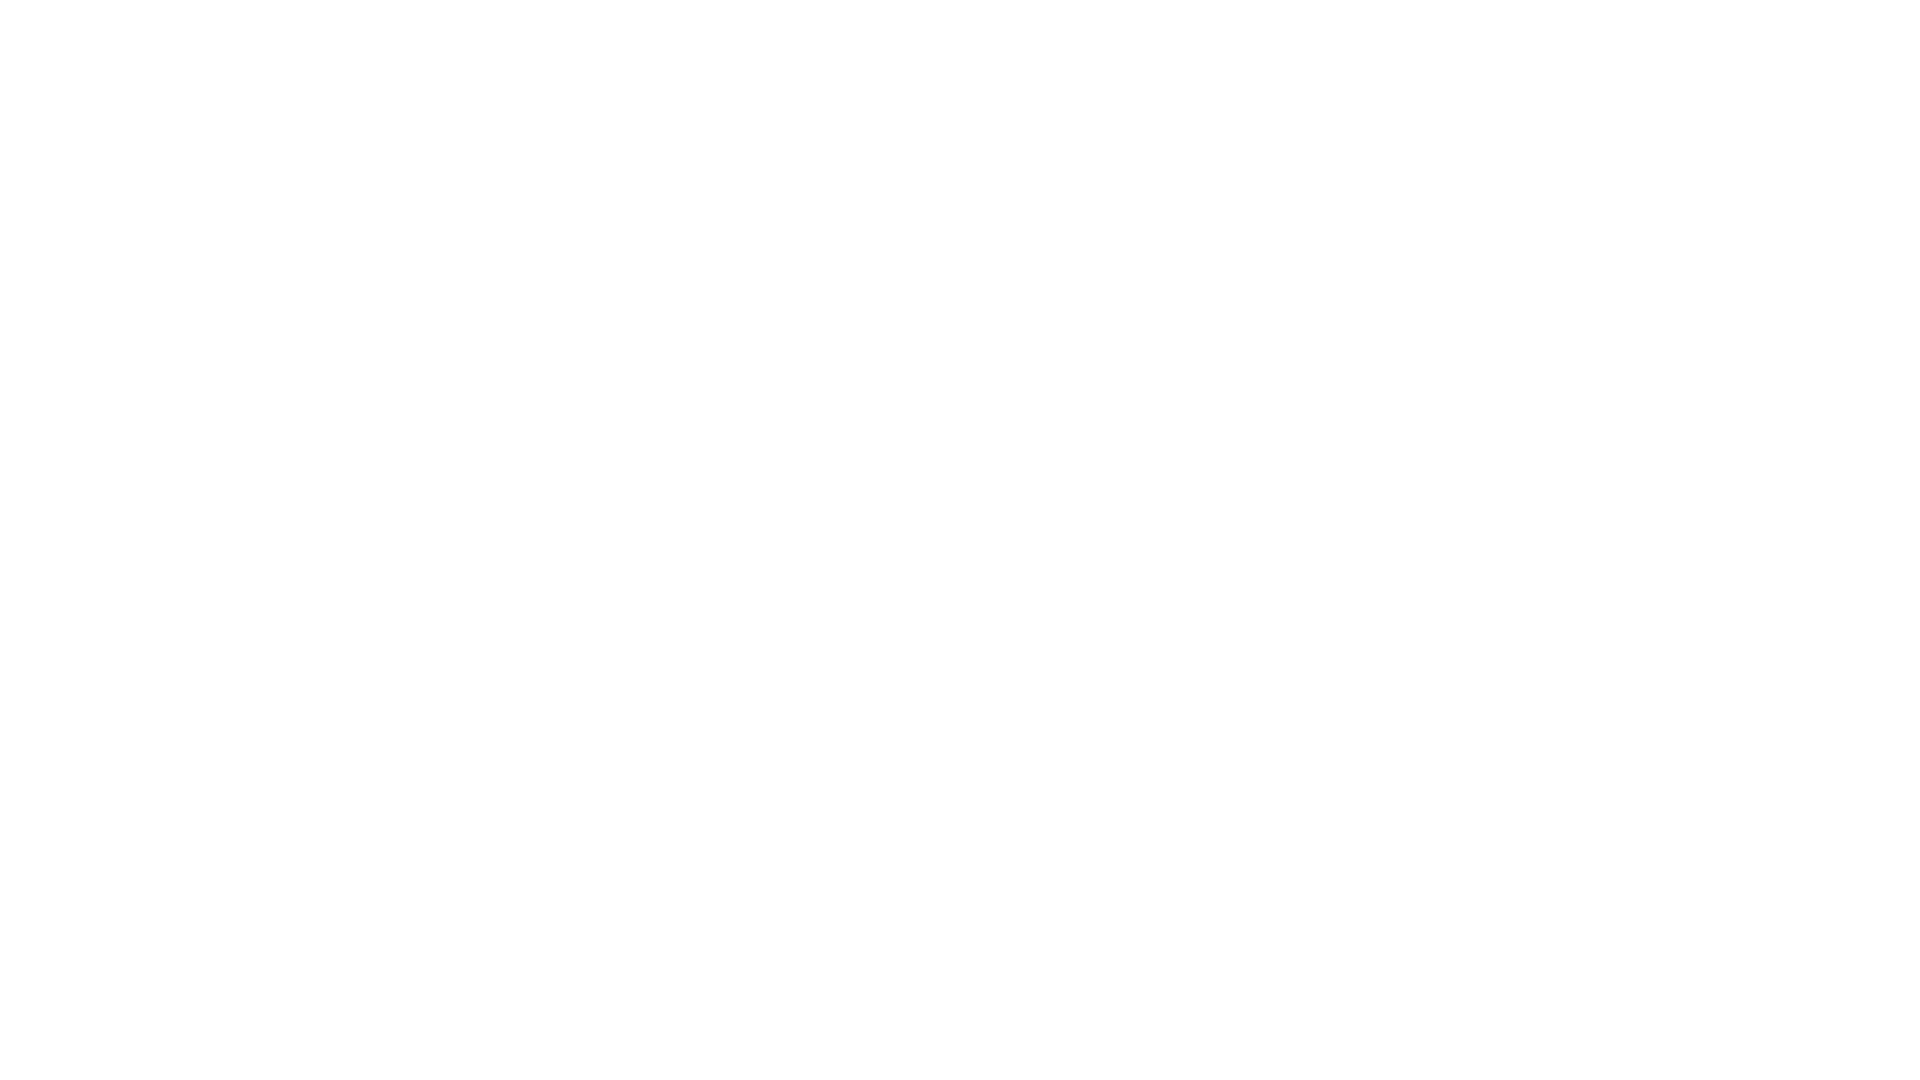

Waited 1 second for lazy-loaded content to appear (iteration 8/10)
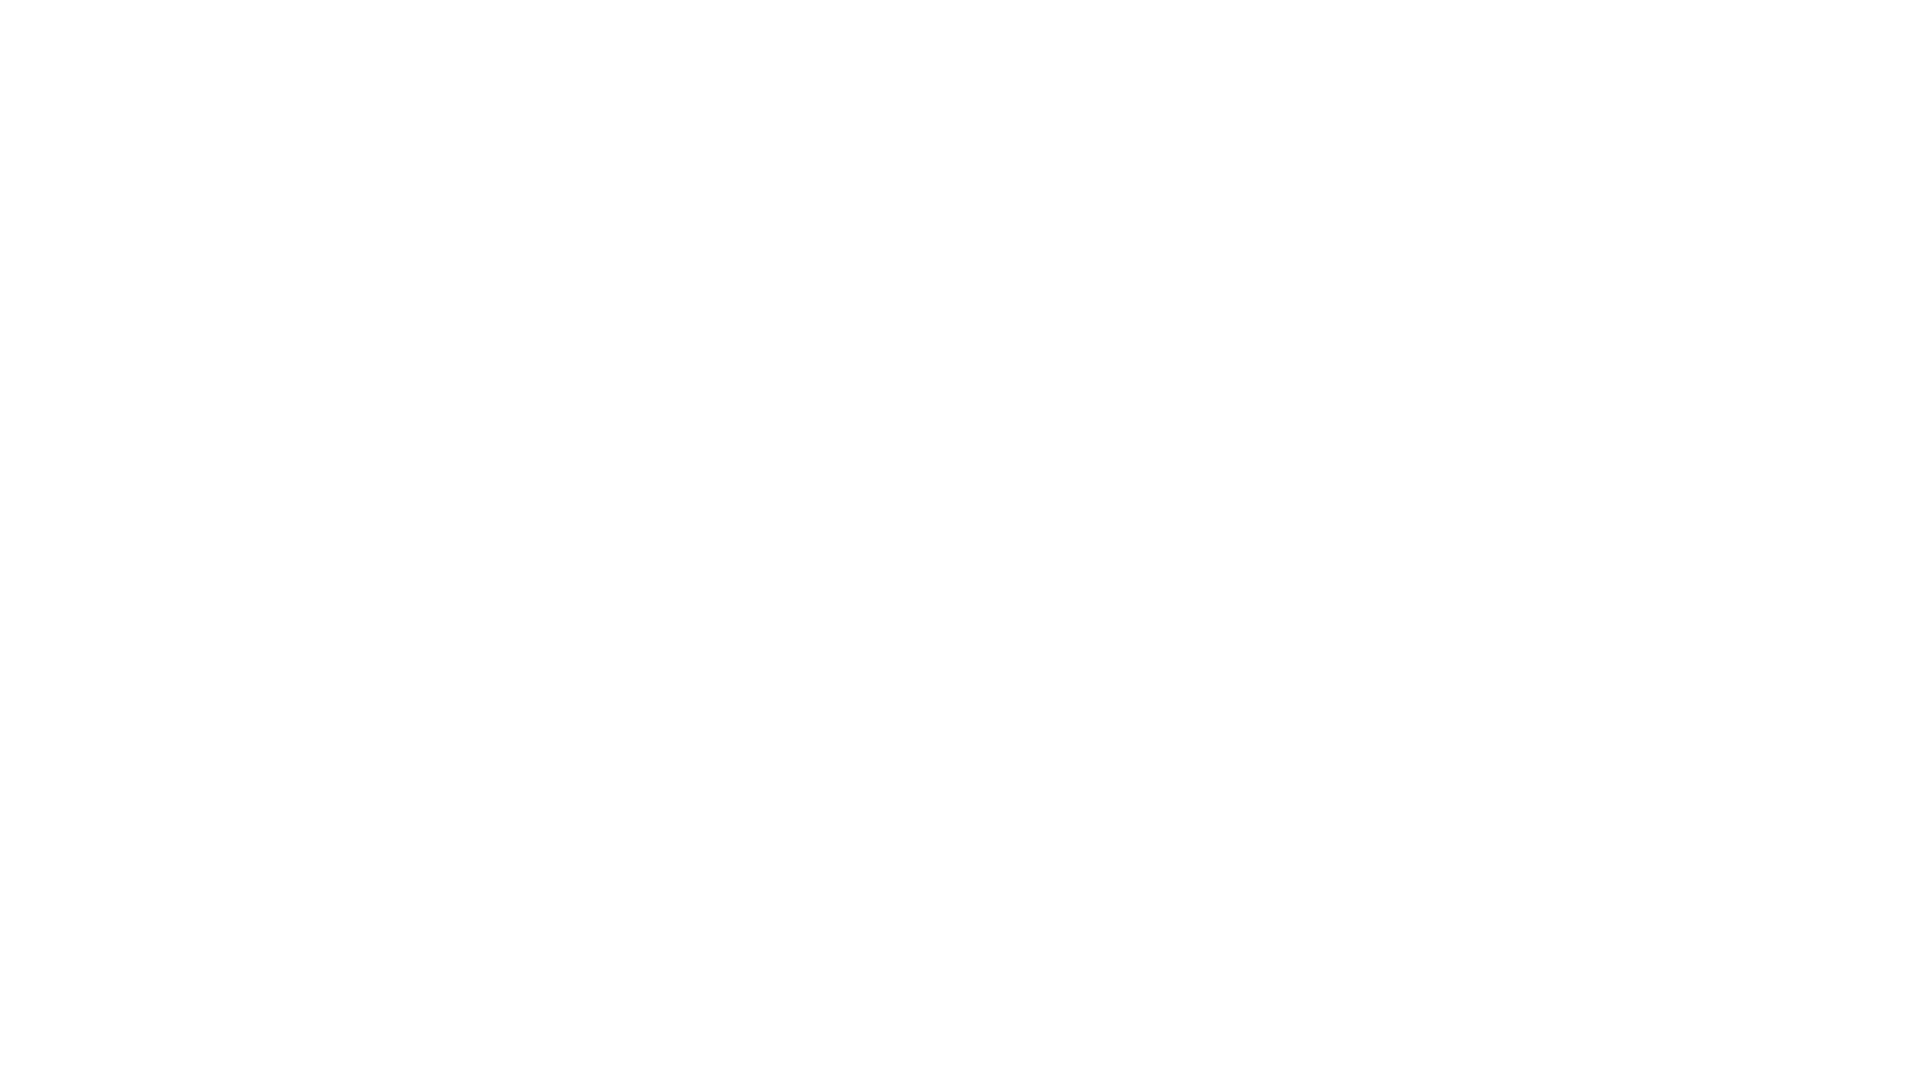

Scrolled down 250 pixels (iteration 9/10)
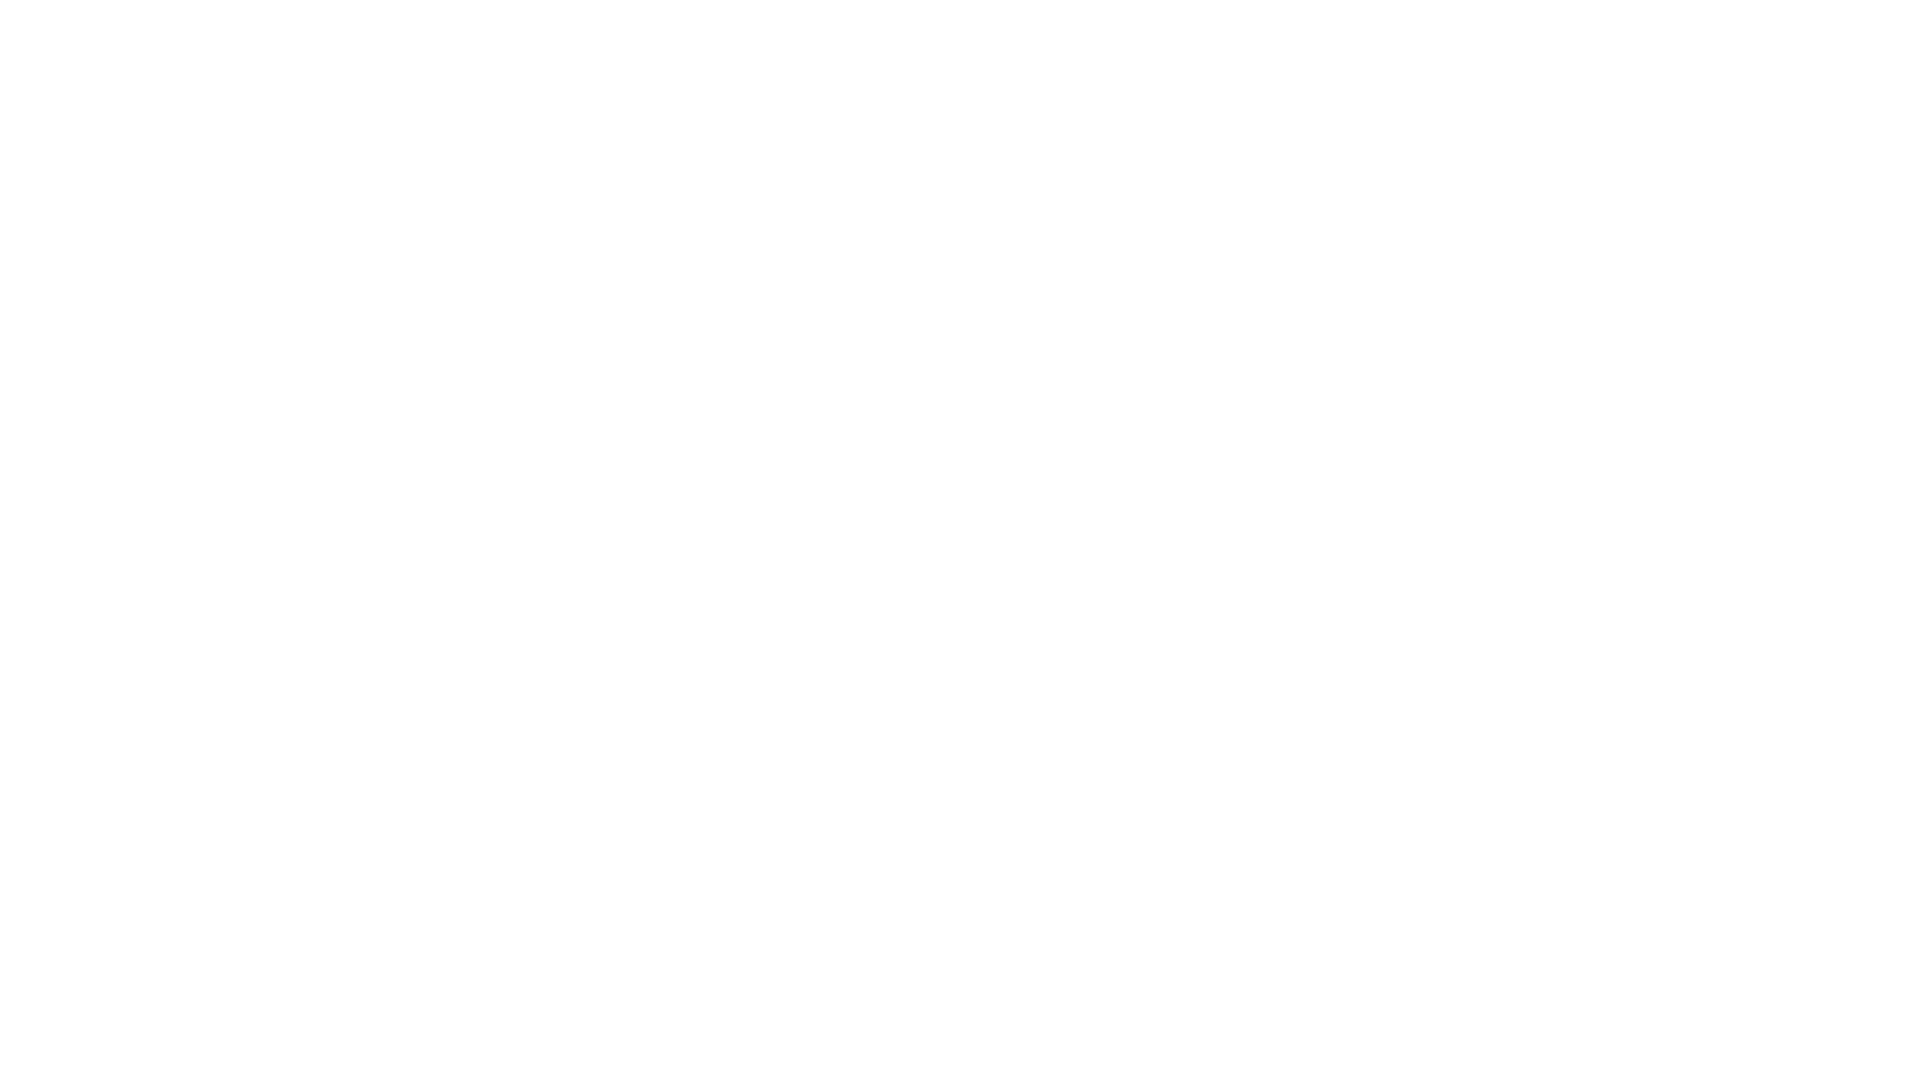

Waited 1 second for lazy-loaded content to appear (iteration 9/10)
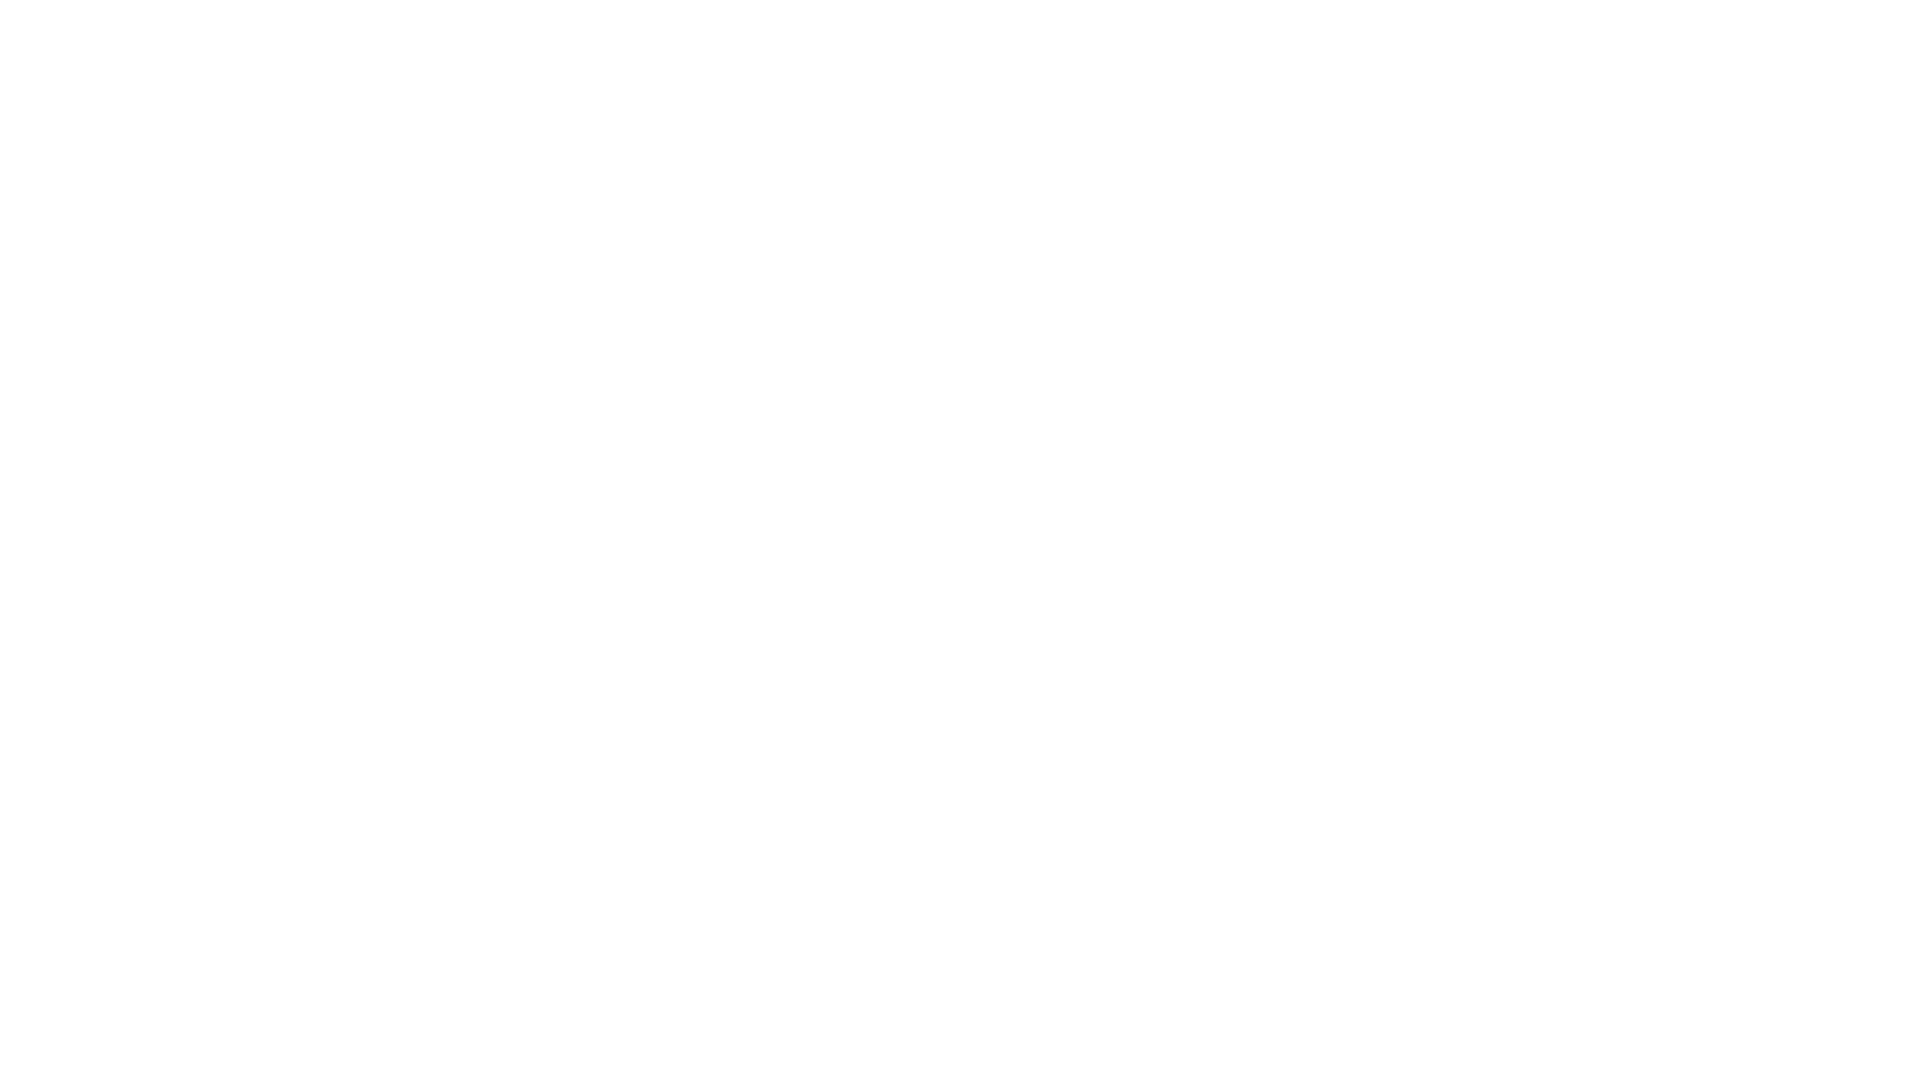

Scrolled down 250 pixels (iteration 10/10)
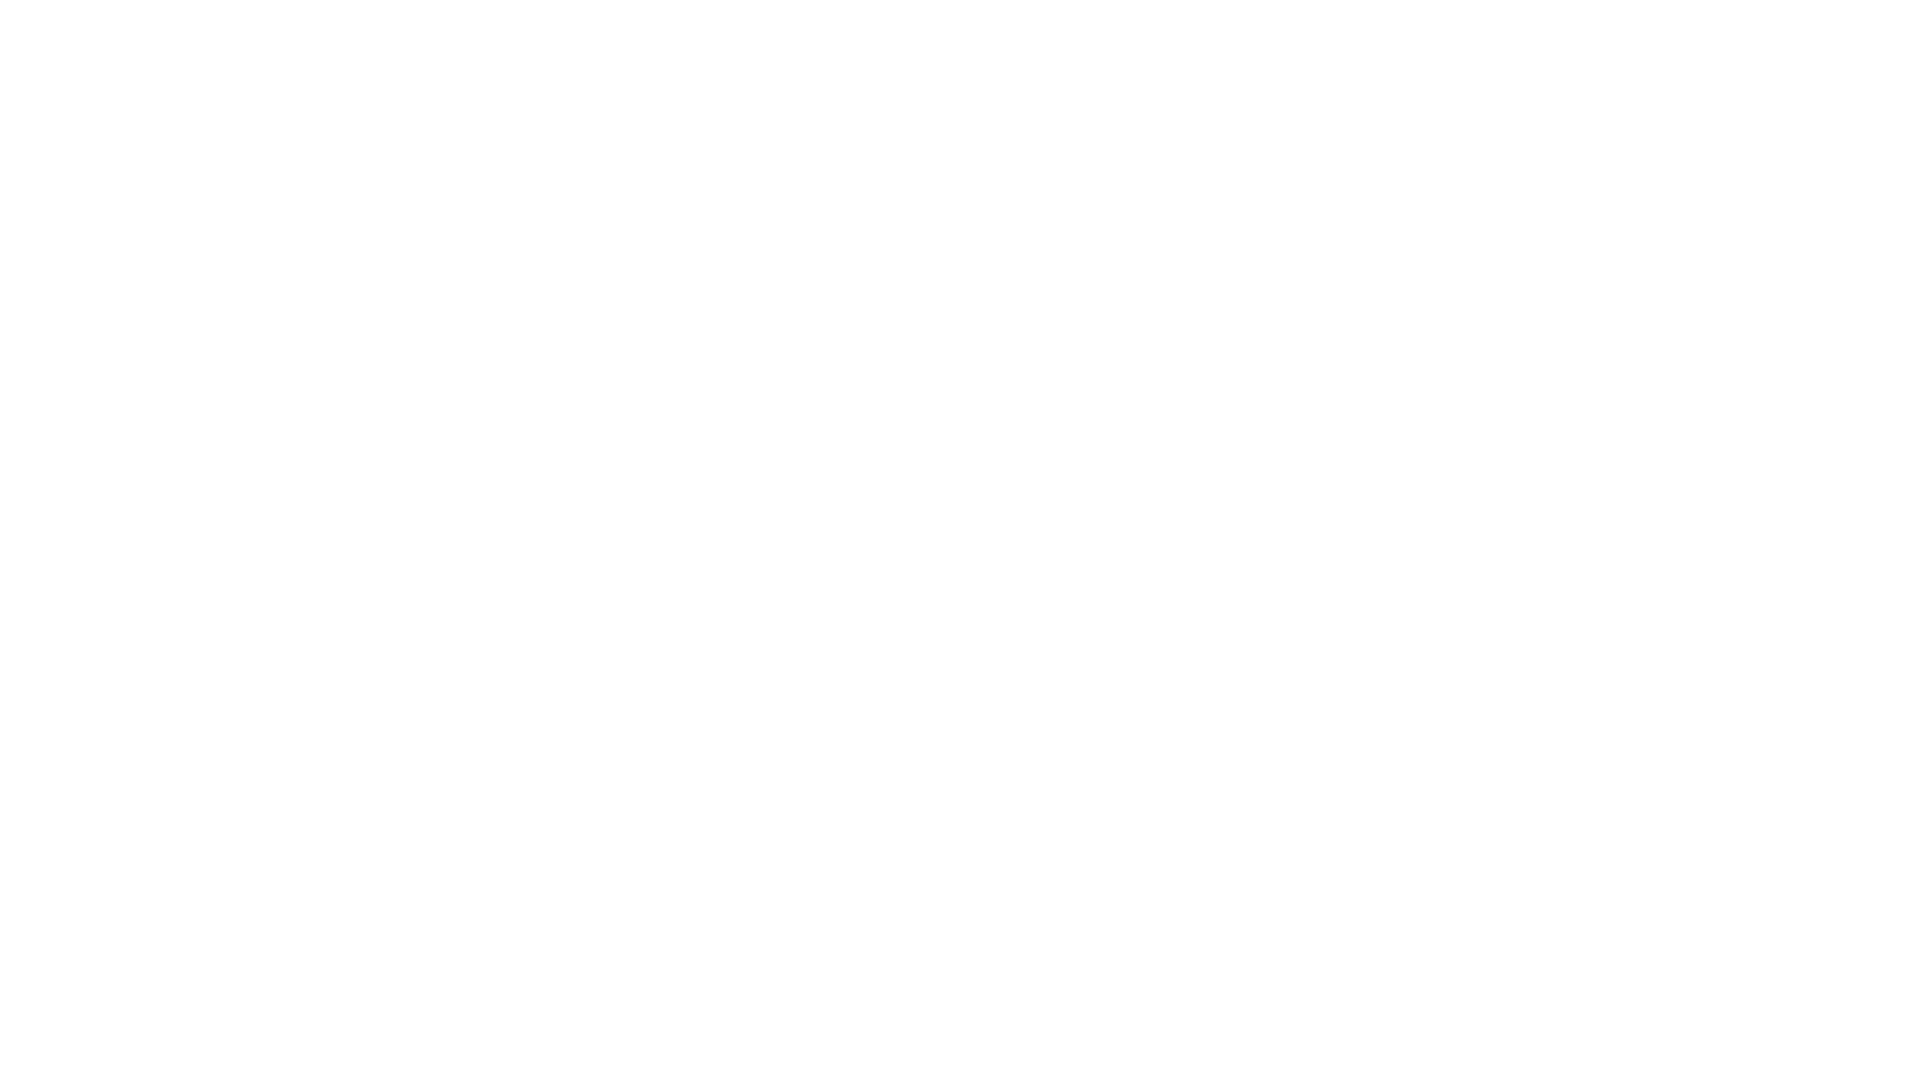

Waited 1 second for lazy-loaded content to appear (iteration 10/10)
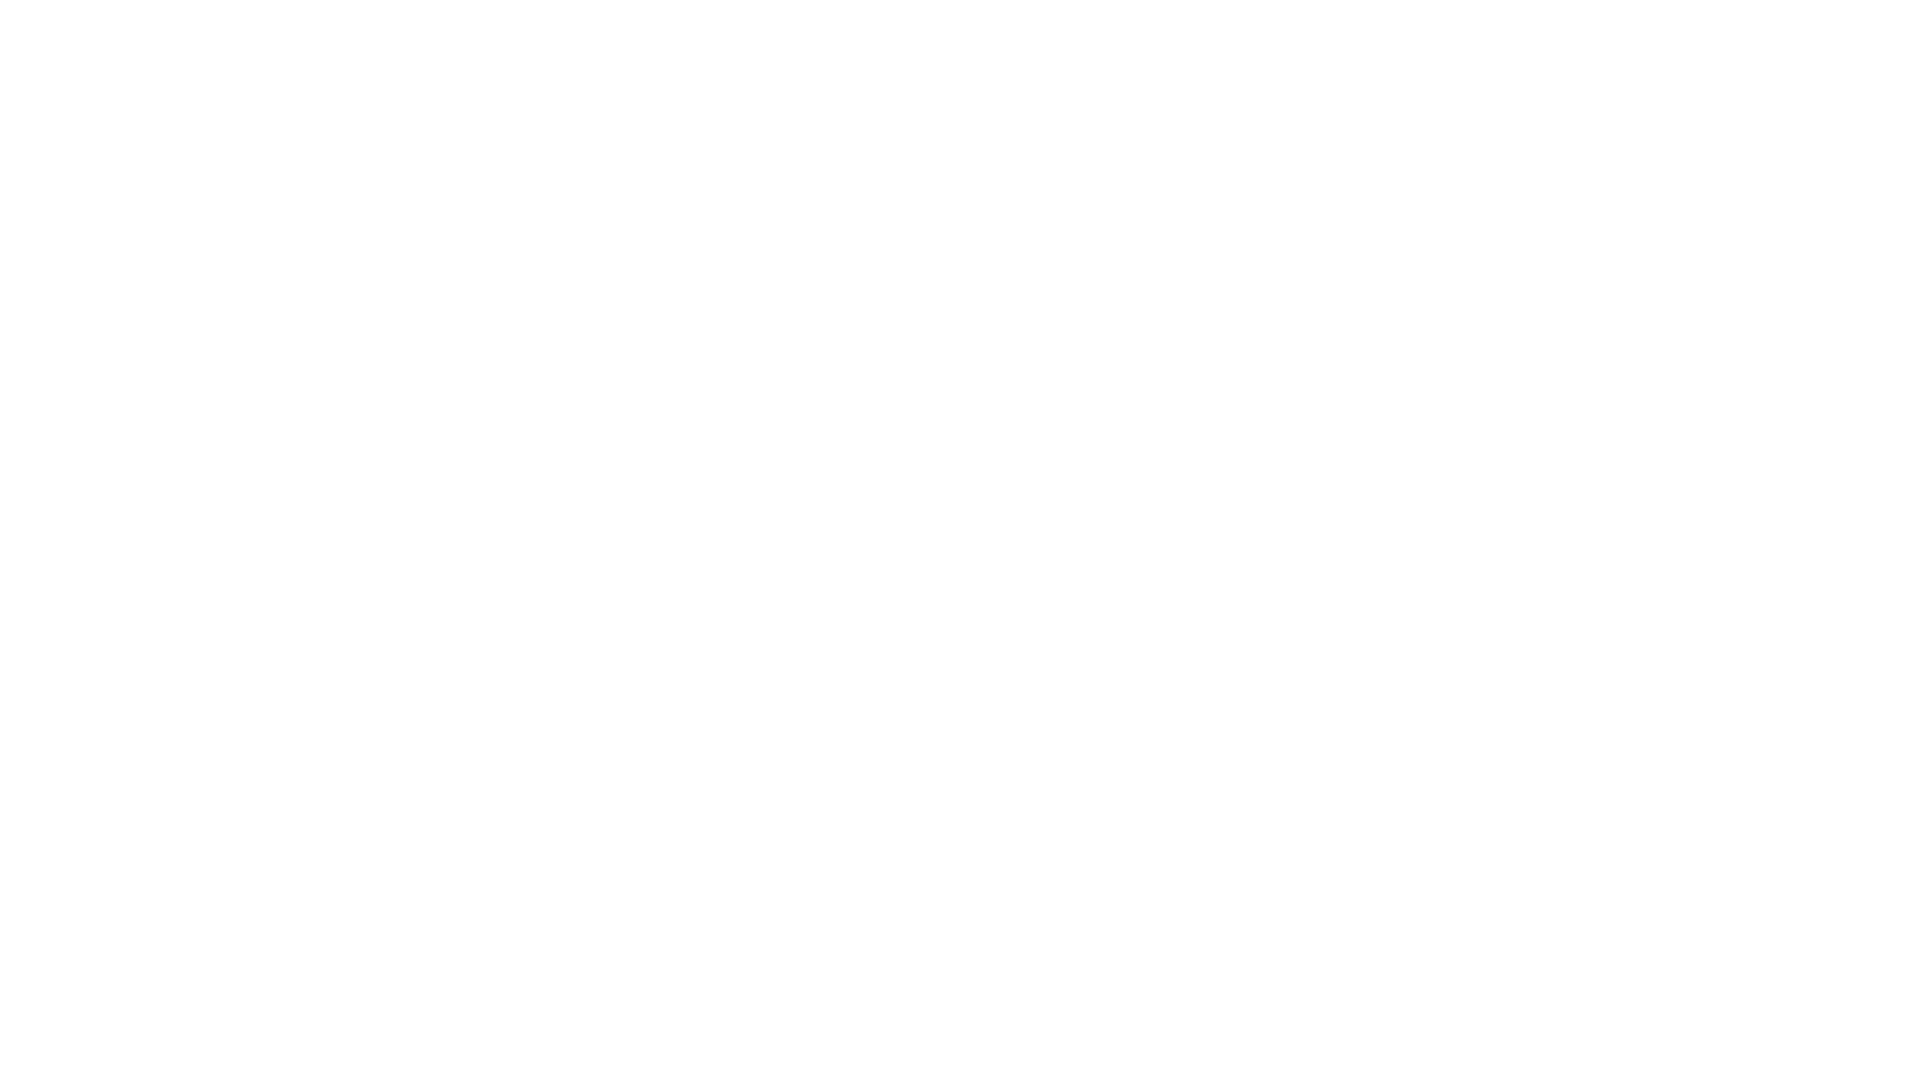

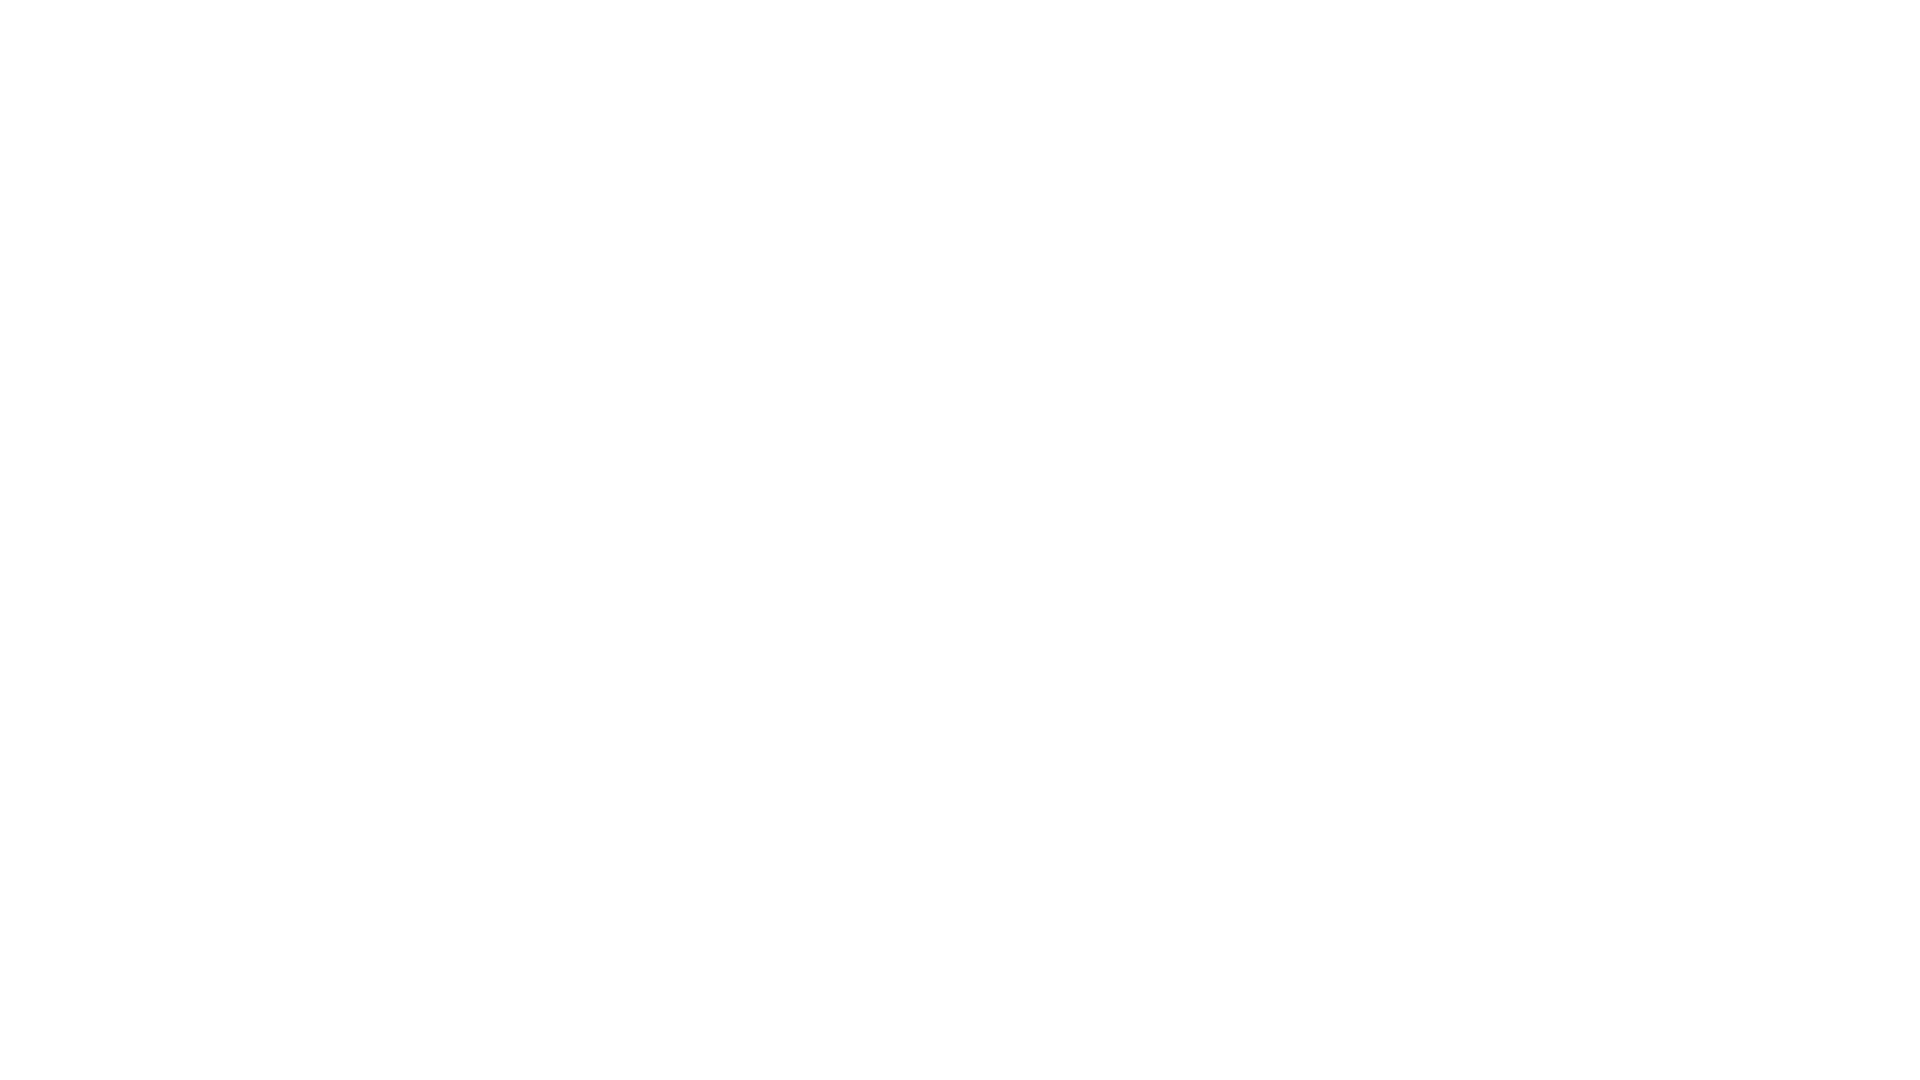